Tests for broken links on a page by extracting all anchor elements and navigating to each link to verify they return successful HTTP responses.

Starting URL: https://demoqa.com/links

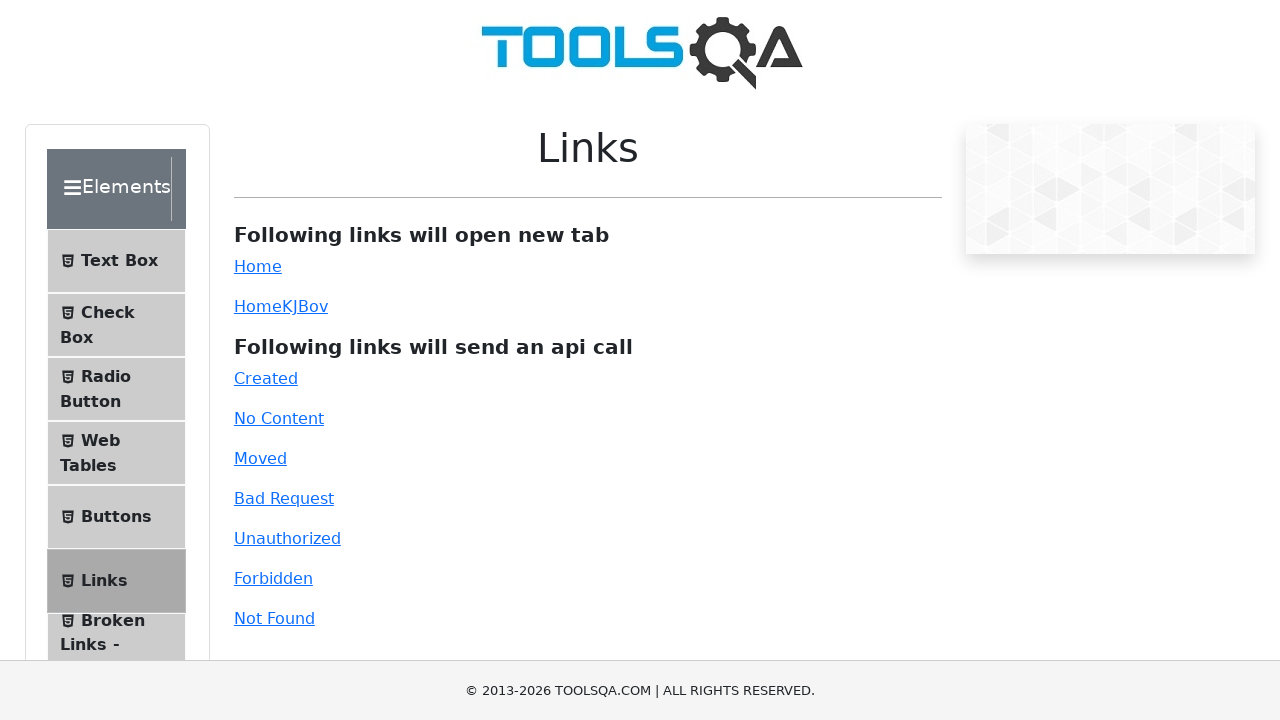

Waited for anchor elements to load on the page
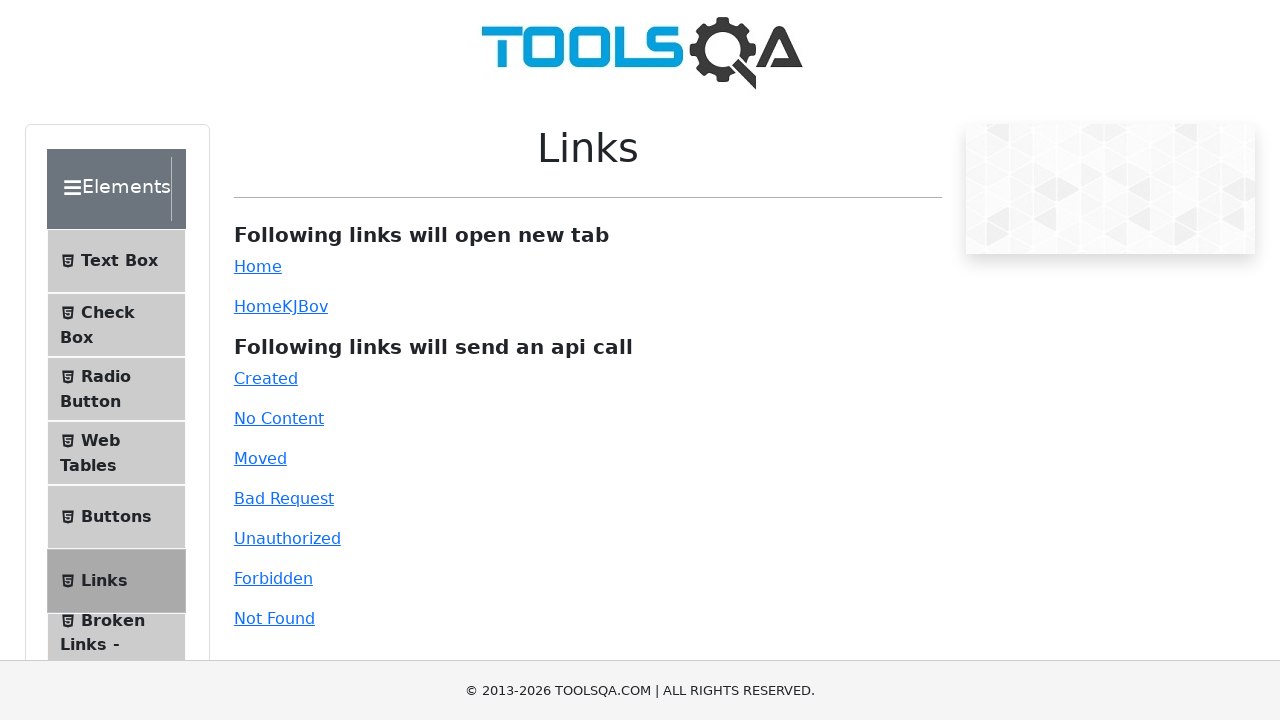

Extracted all anchor elements and their hrefs from the page
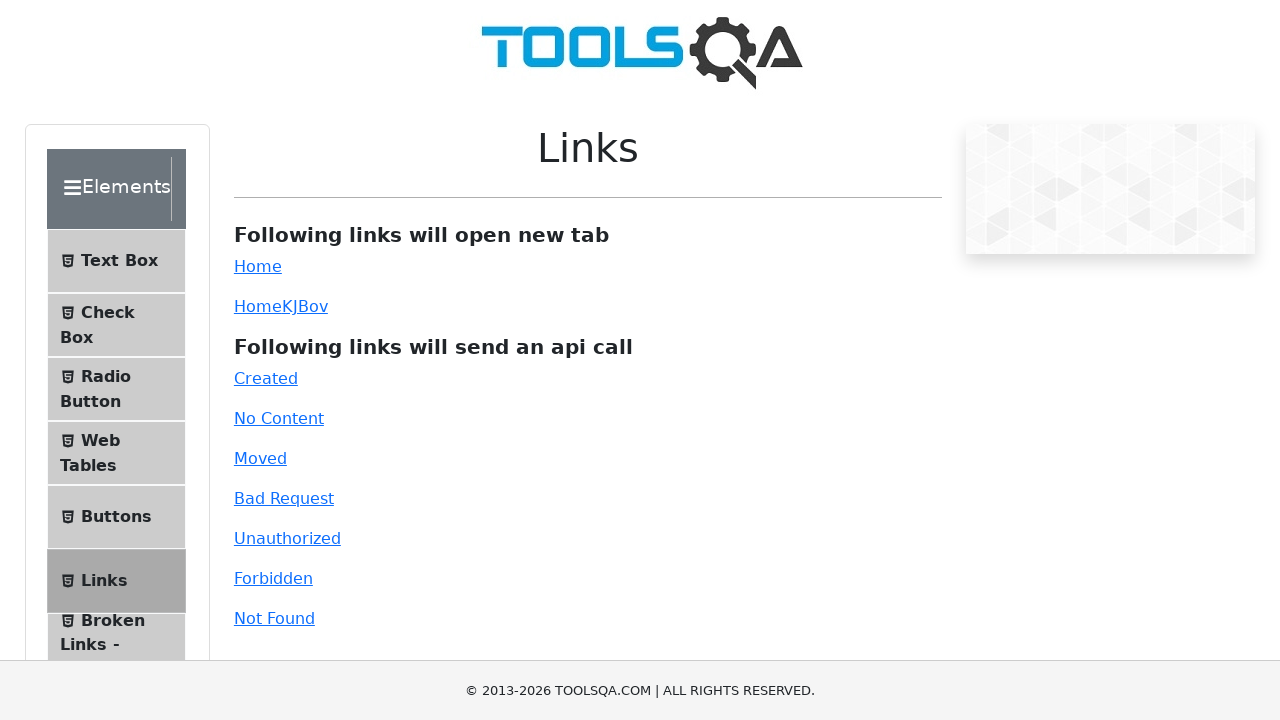

Navigated to link:  (https://demoqa.com/)
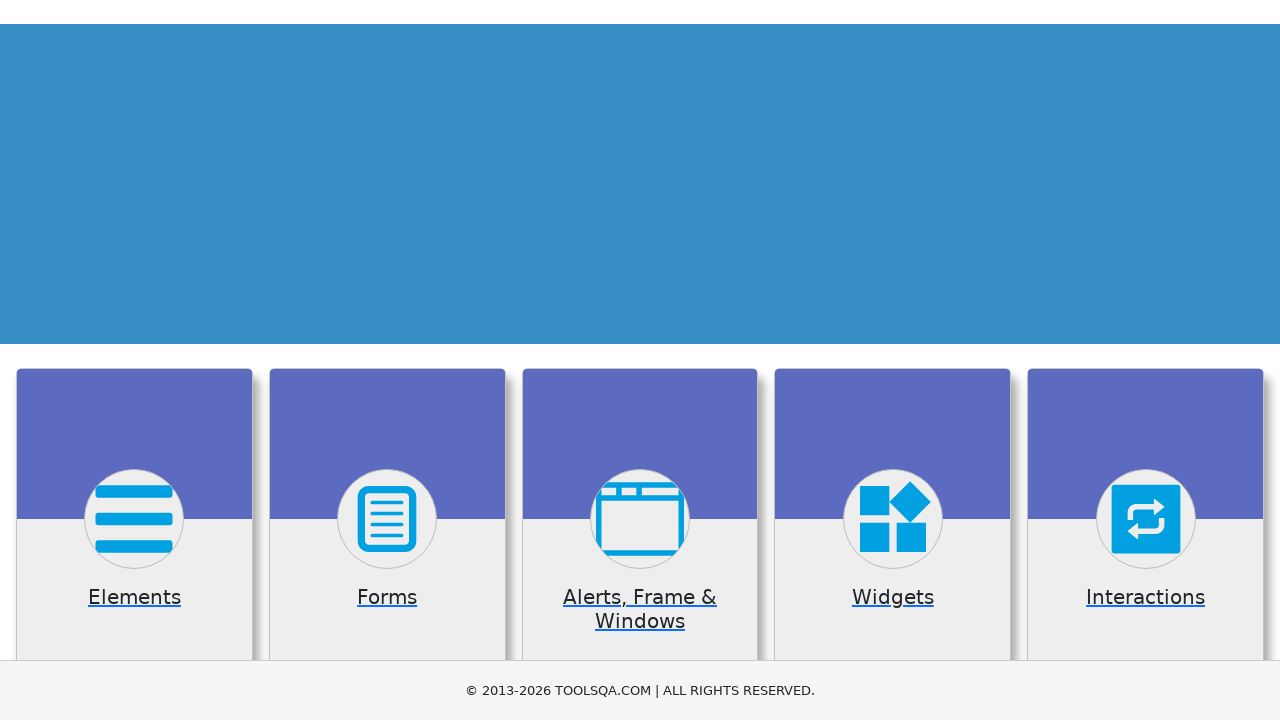

Navigated to link: Text Box (https://demoqa.com/text-box)
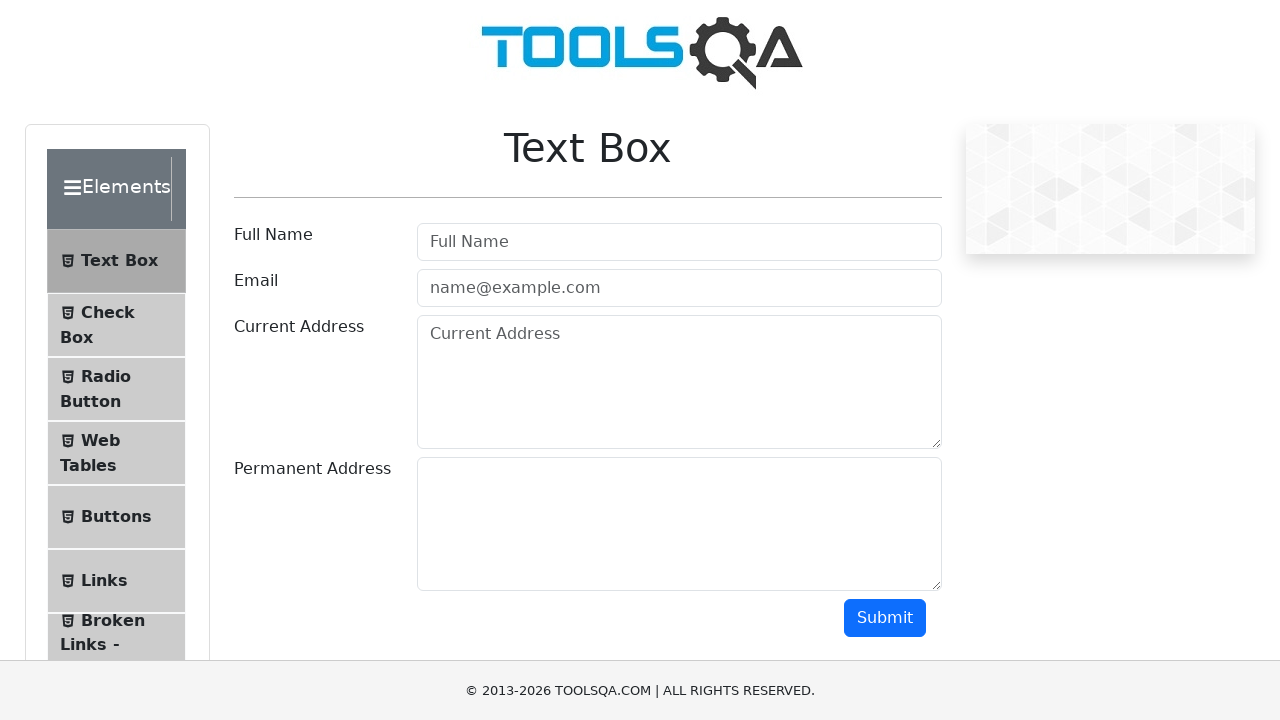

Navigated to link: Check Box (https://demoqa.com/checkbox)
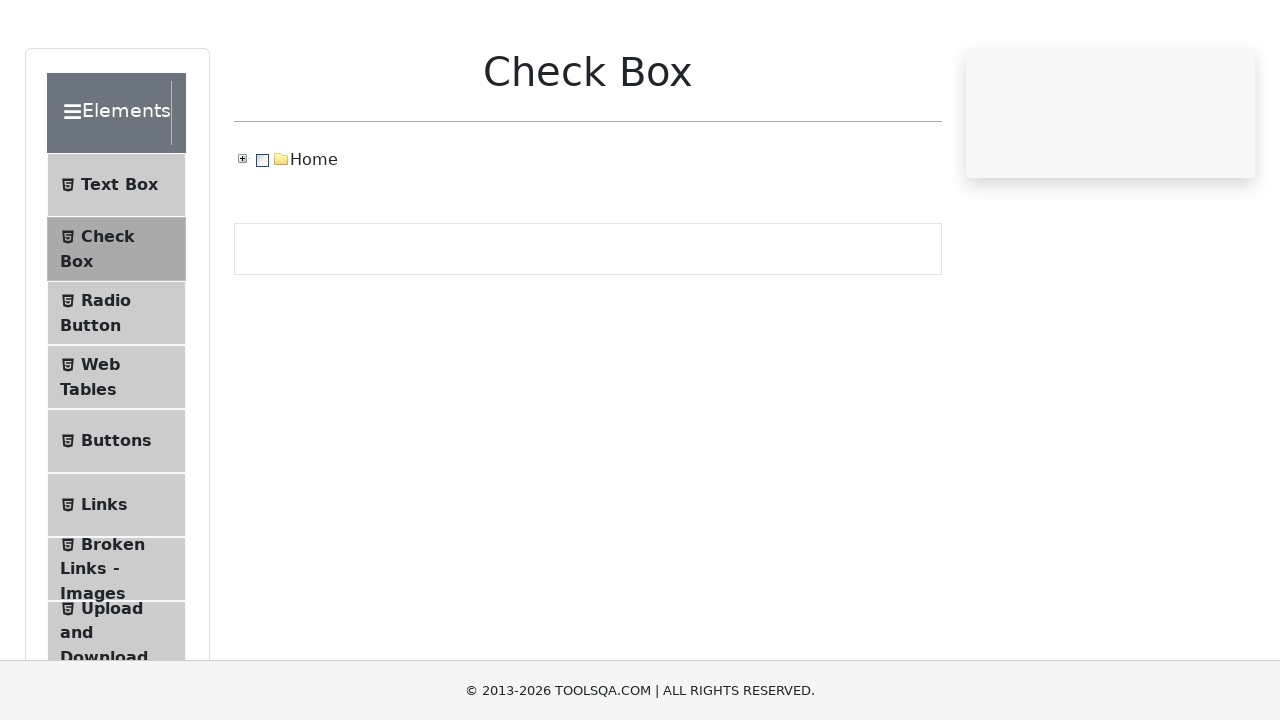

Navigated to link: Radio Button (https://demoqa.com/radio-button)
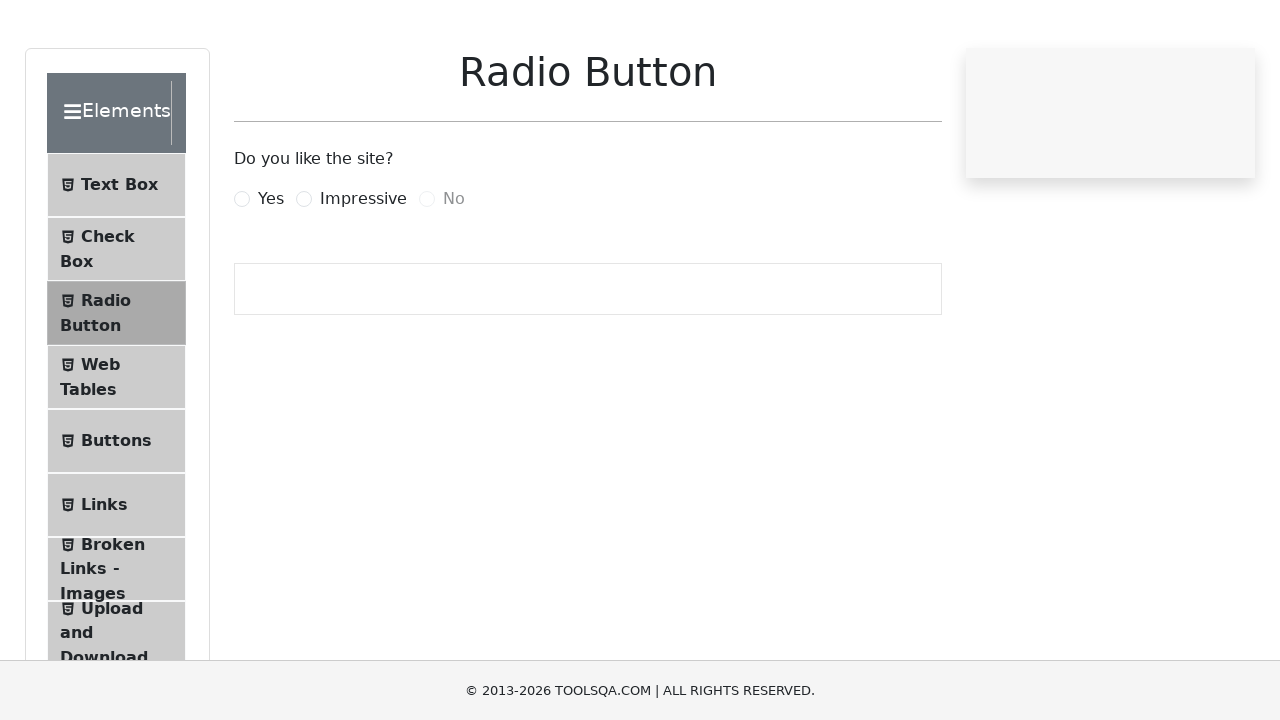

Navigated to link: Web Tables (https://demoqa.com/webtables)
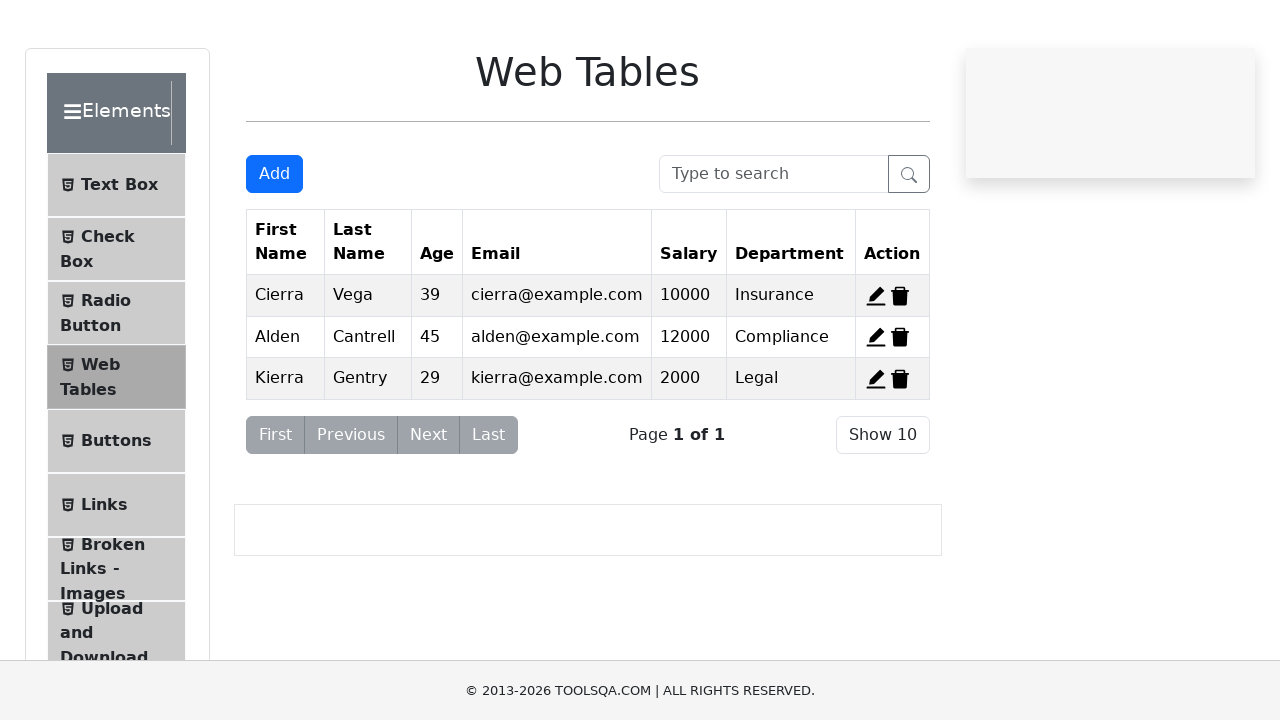

Navigated to link: Buttons (https://demoqa.com/buttons)
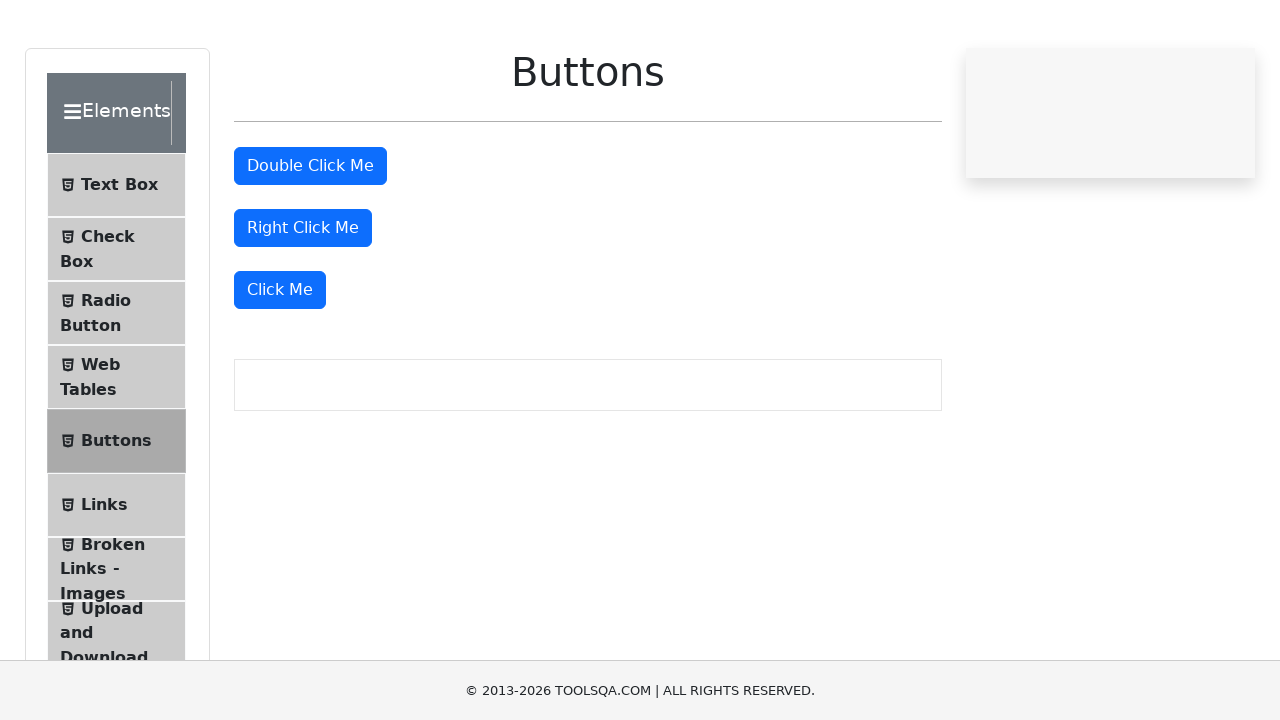

Navigated to link: Links (https://demoqa.com/links)
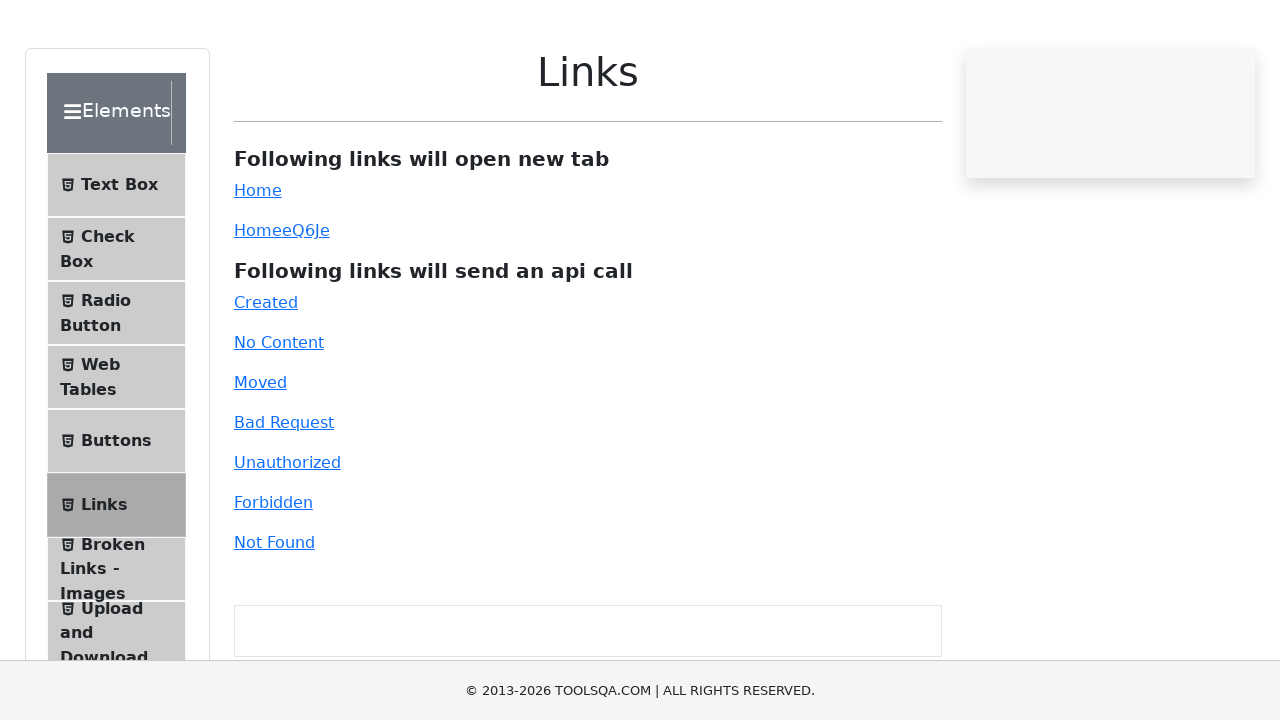

Navigated to link: Broken Links - Images (https://demoqa.com/broken)
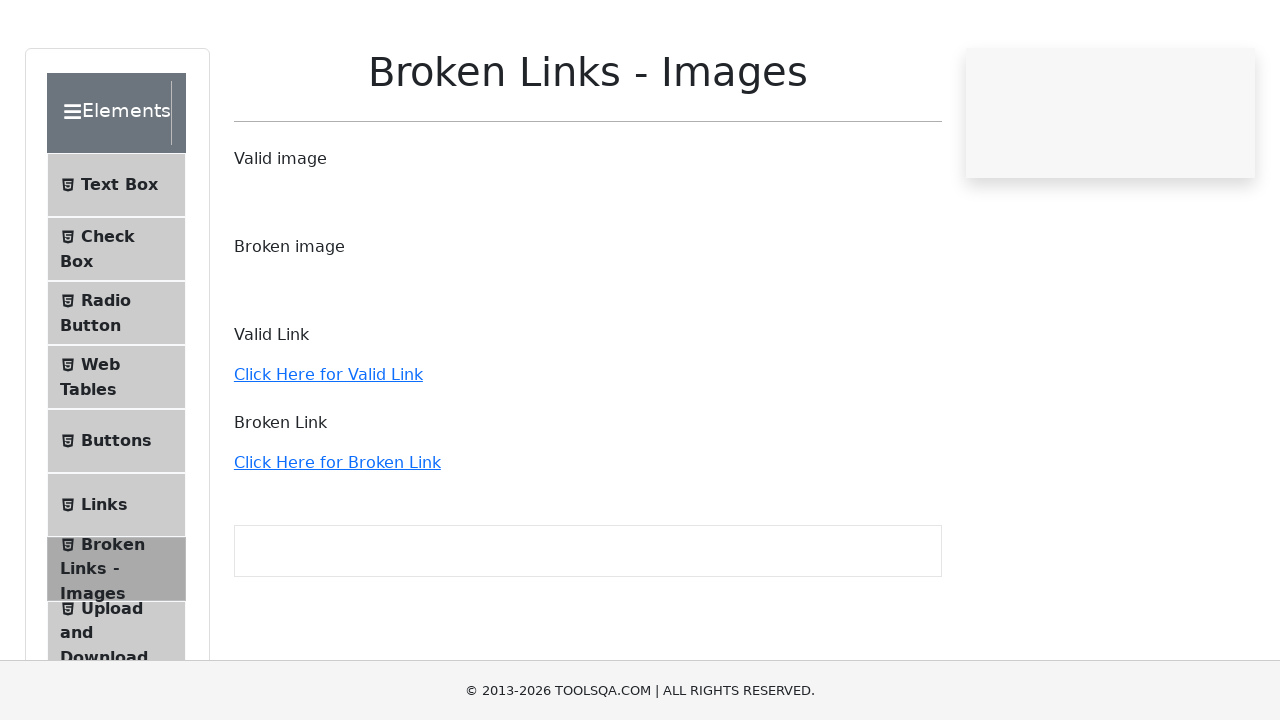

Navigated to link: Upload and Download (https://demoqa.com/upload-download)
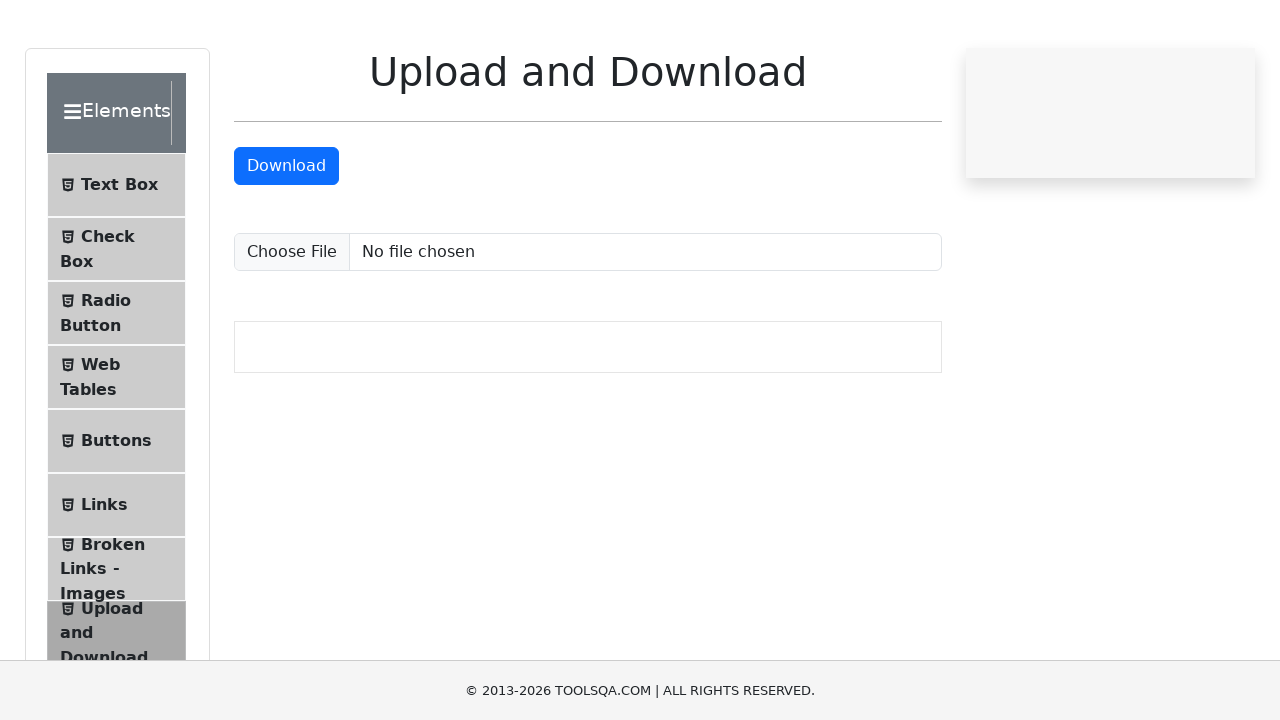

Navigated to link: Dynamic Properties (https://demoqa.com/dynamic-properties)
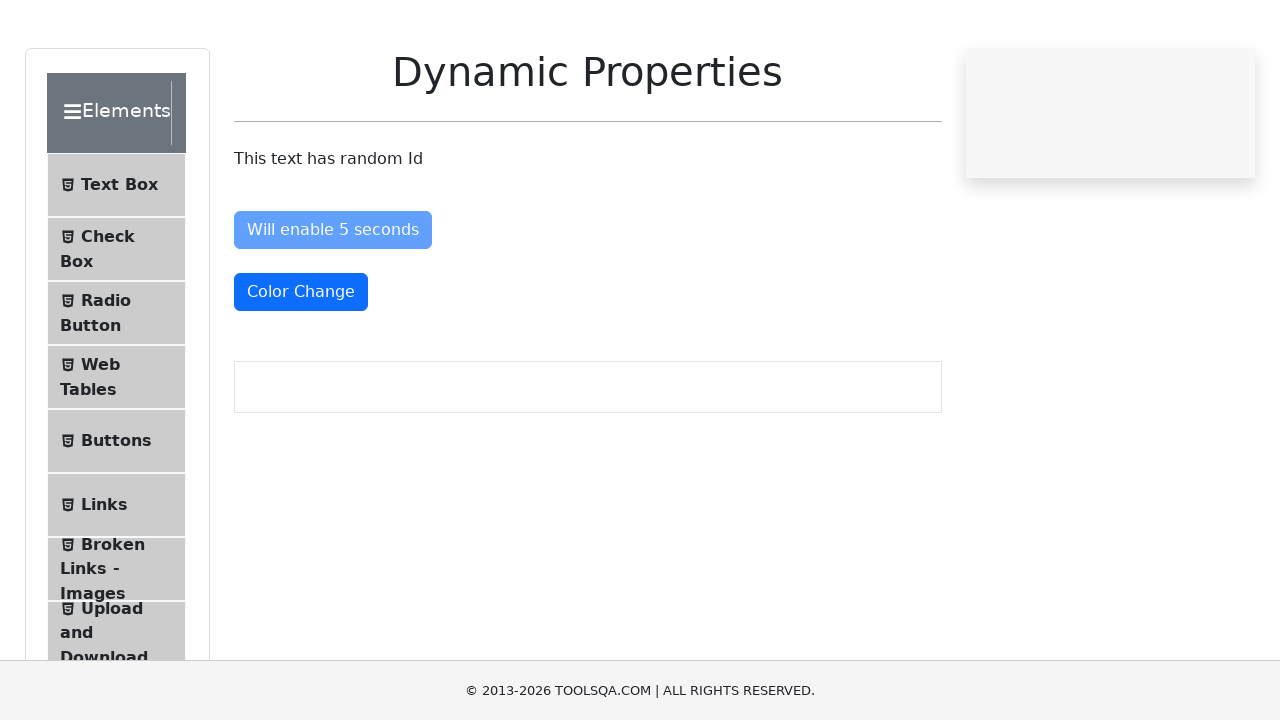

Navigated to link: Practice Form (https://demoqa.com/automation-practice-form)
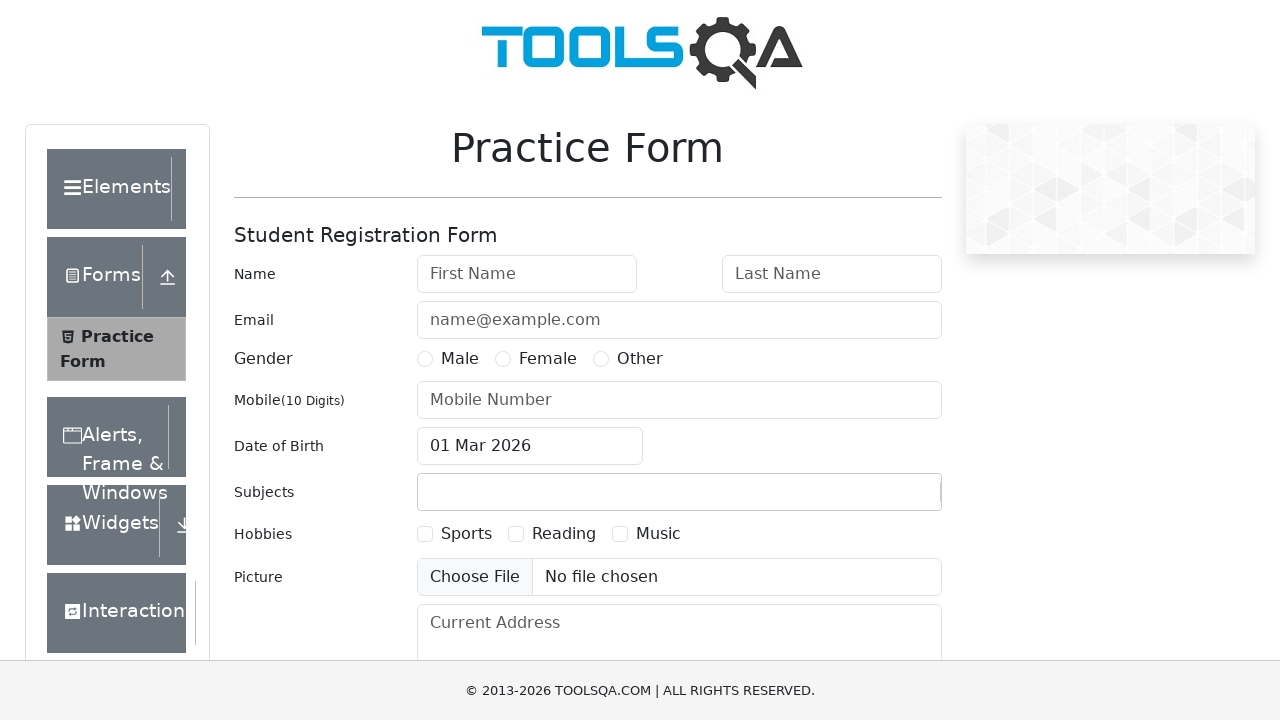

Navigated to link: Browser Windows (https://demoqa.com/browser-windows)
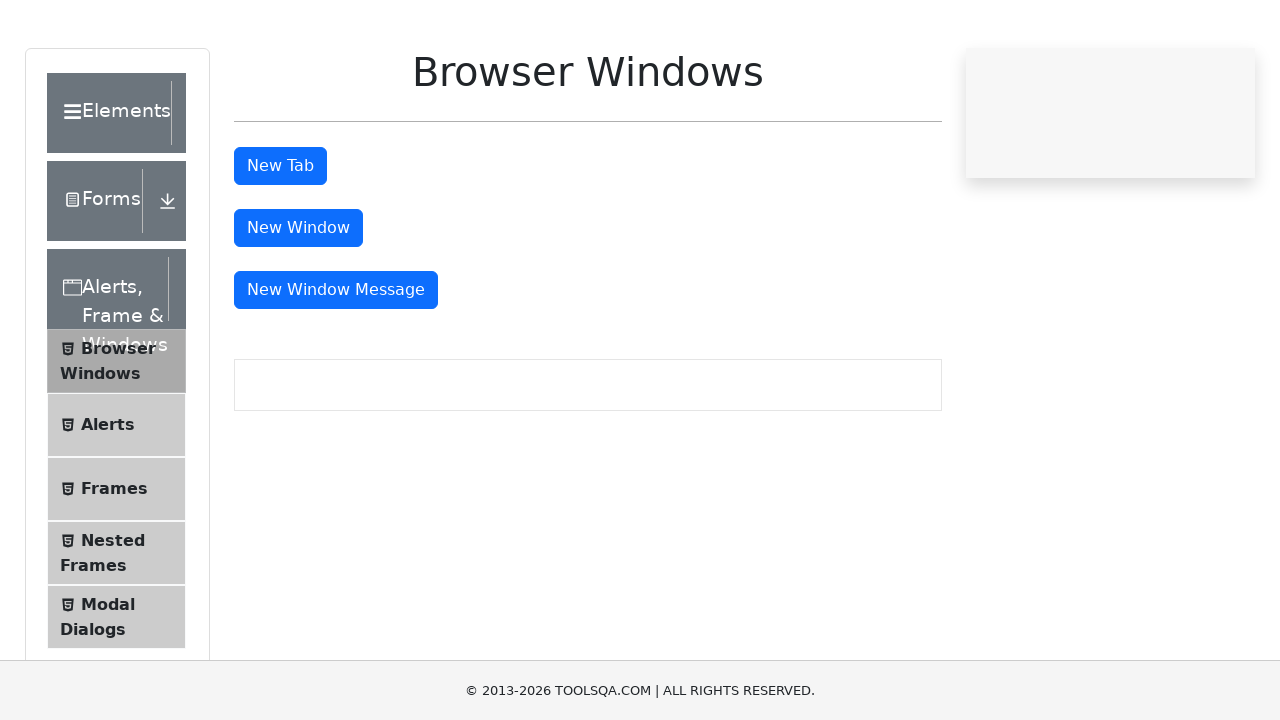

Navigated to link: Alerts (https://demoqa.com/alerts)
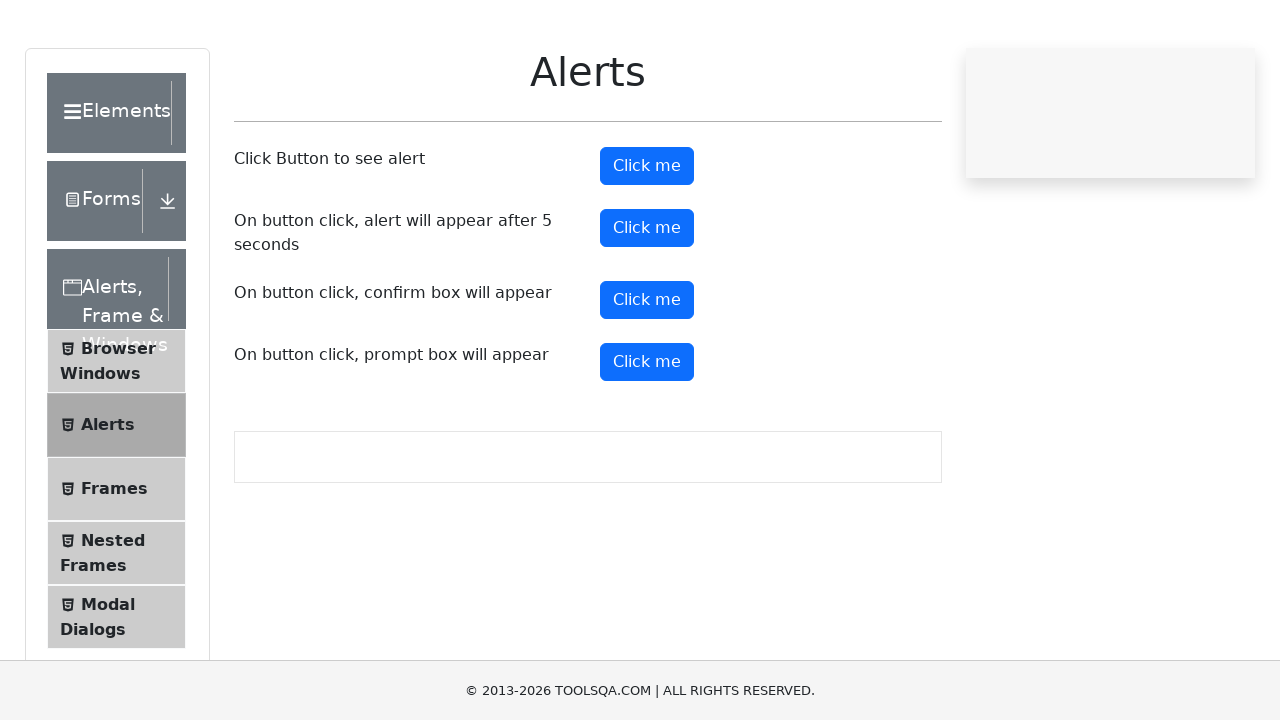

Navigated to link: Frames (https://demoqa.com/frames)
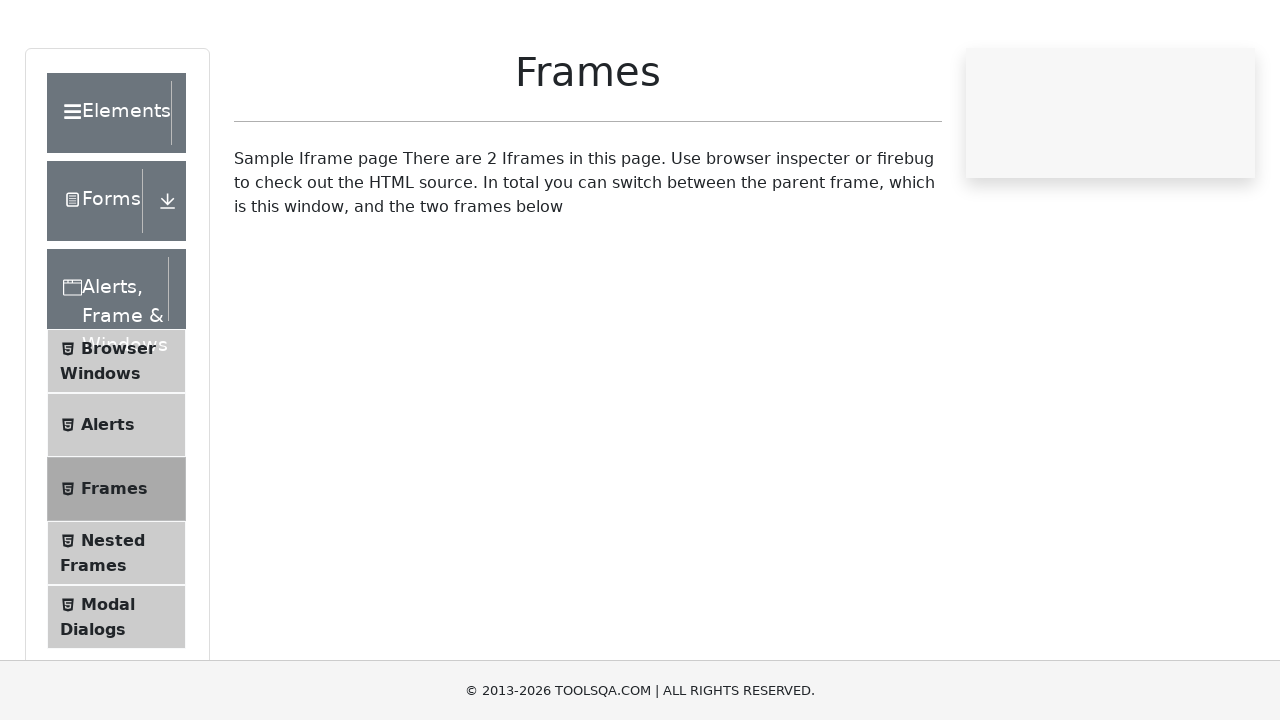

Navigated to link: Nested Frames (https://demoqa.com/nestedframes)
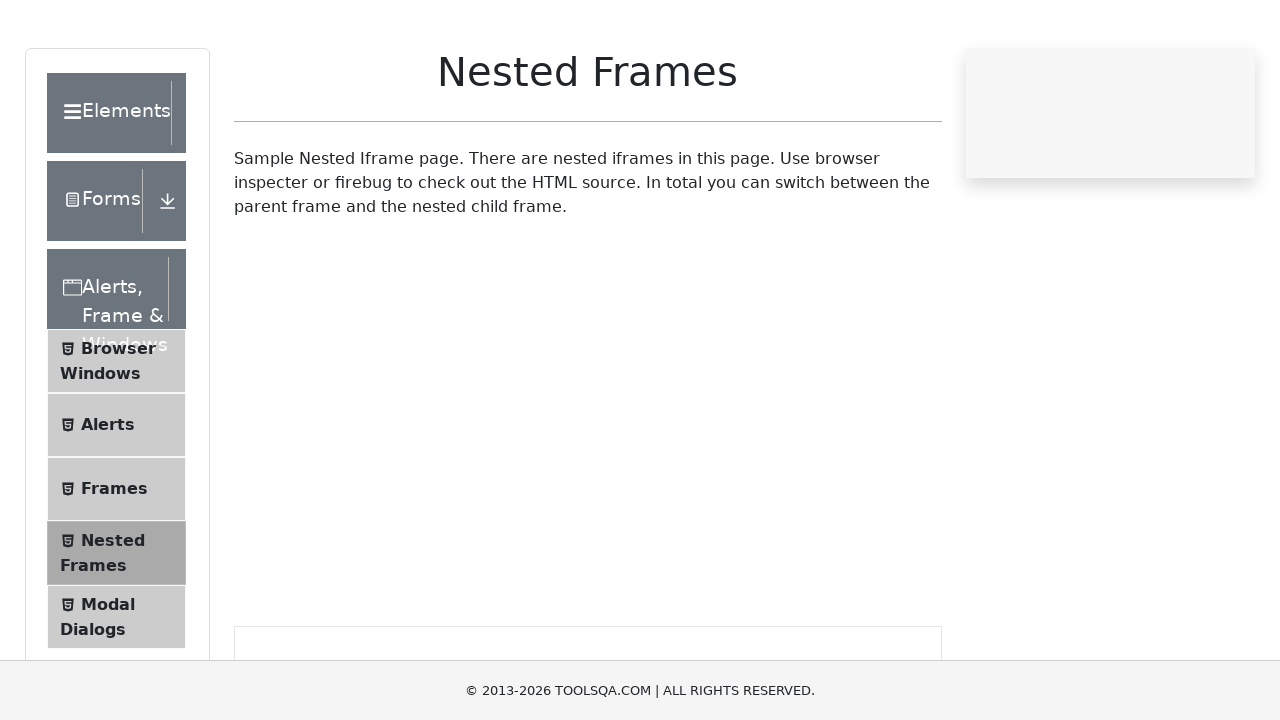

Navigated to link: Modal Dialogs (https://demoqa.com/modal-dialogs)
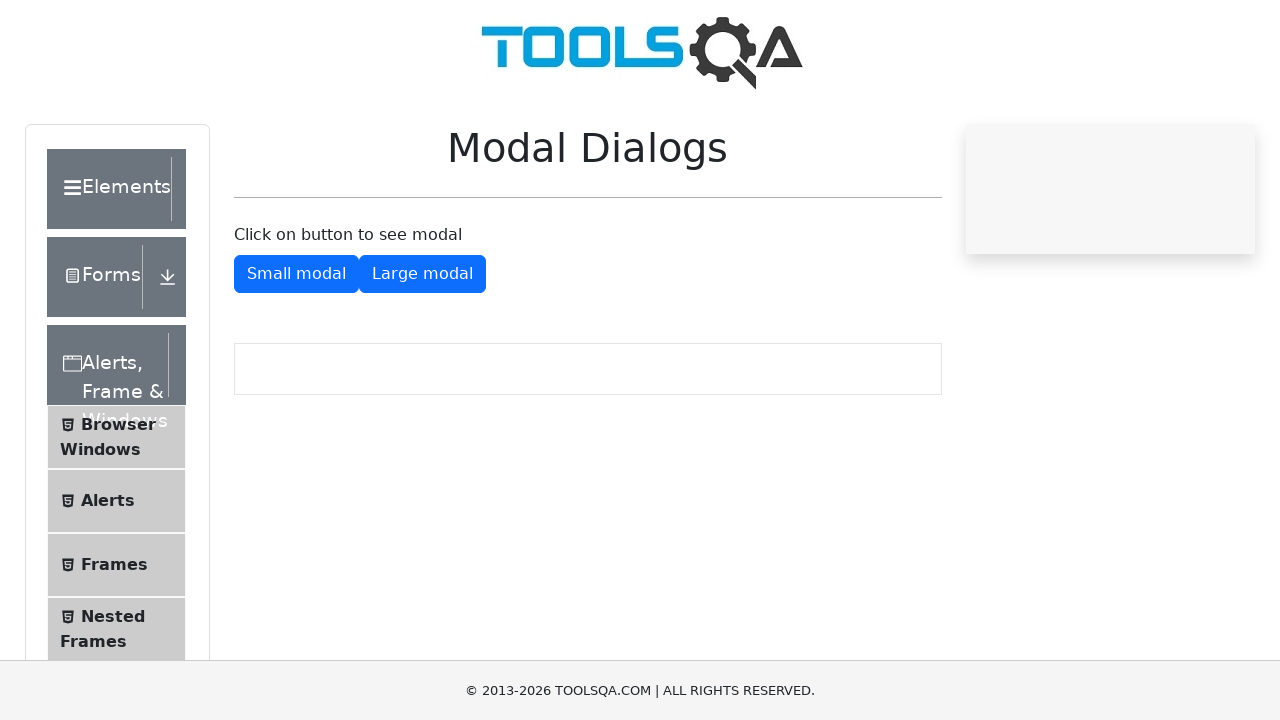

Navigated to link: Accordian (https://demoqa.com/accordian)
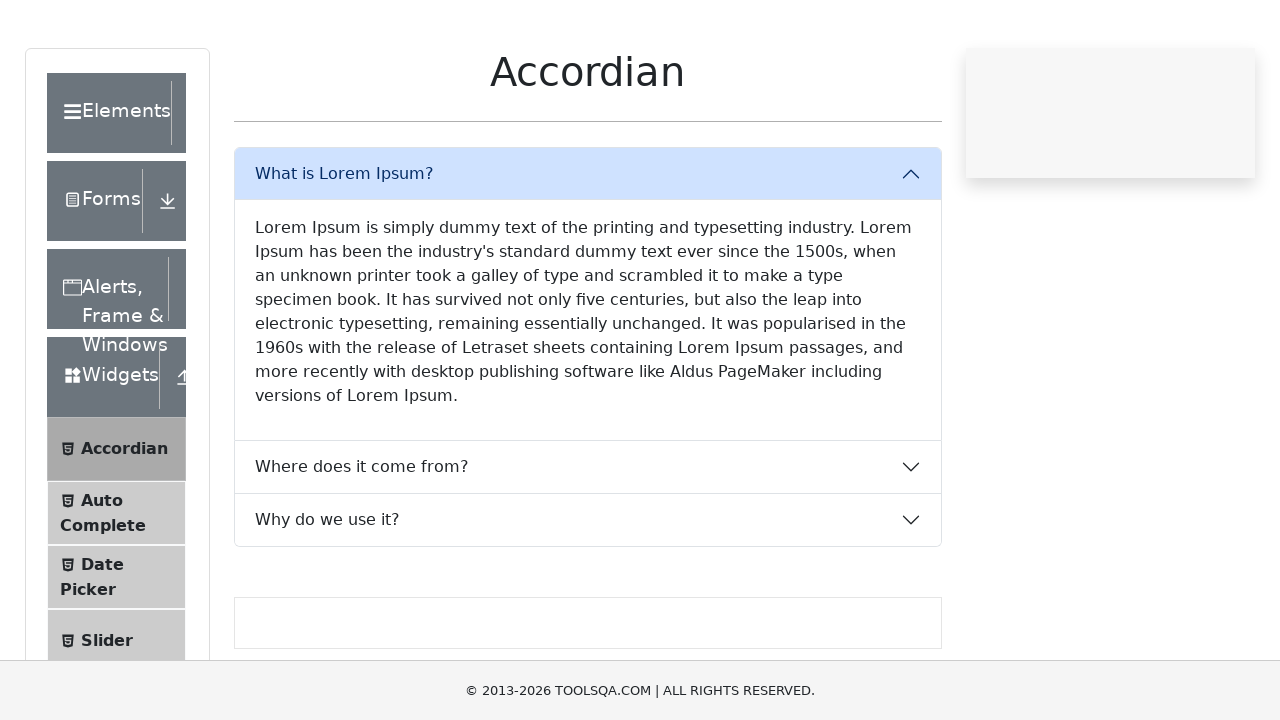

Navigated to link: Auto Complete (https://demoqa.com/auto-complete)
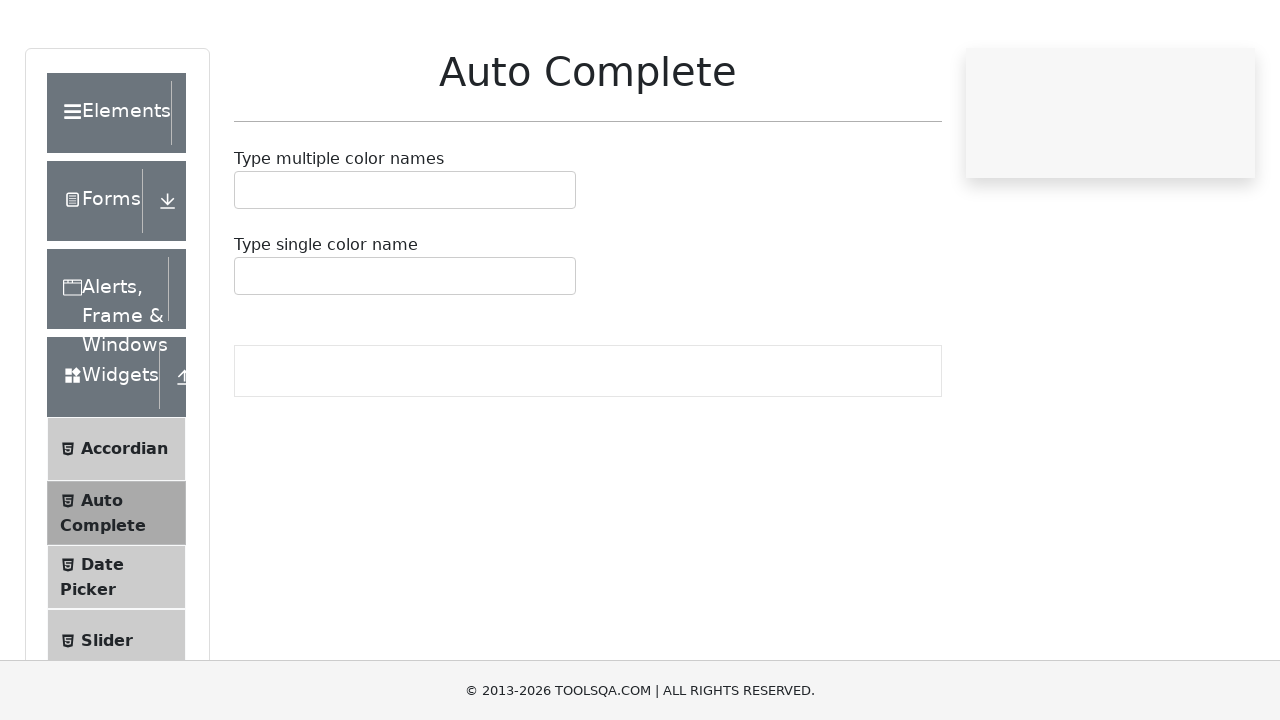

Navigated to link: Date Picker (https://demoqa.com/date-picker)
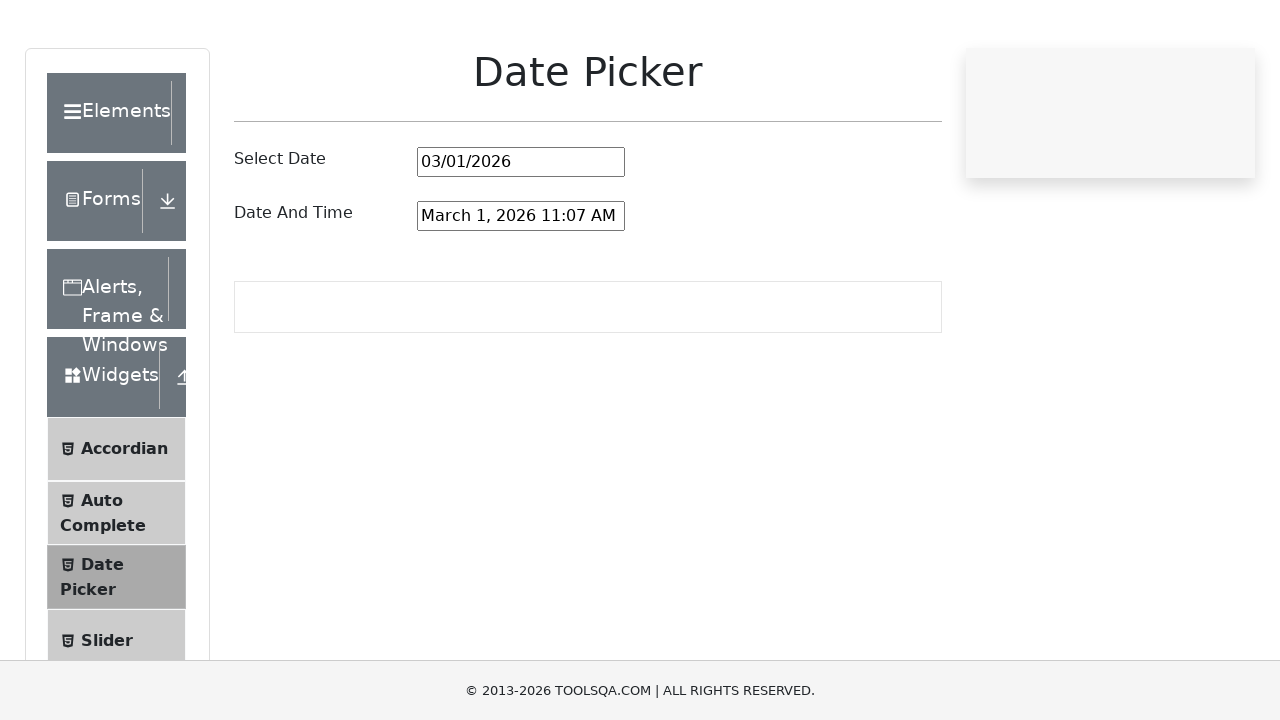

Navigated to link: Slider (https://demoqa.com/slider)
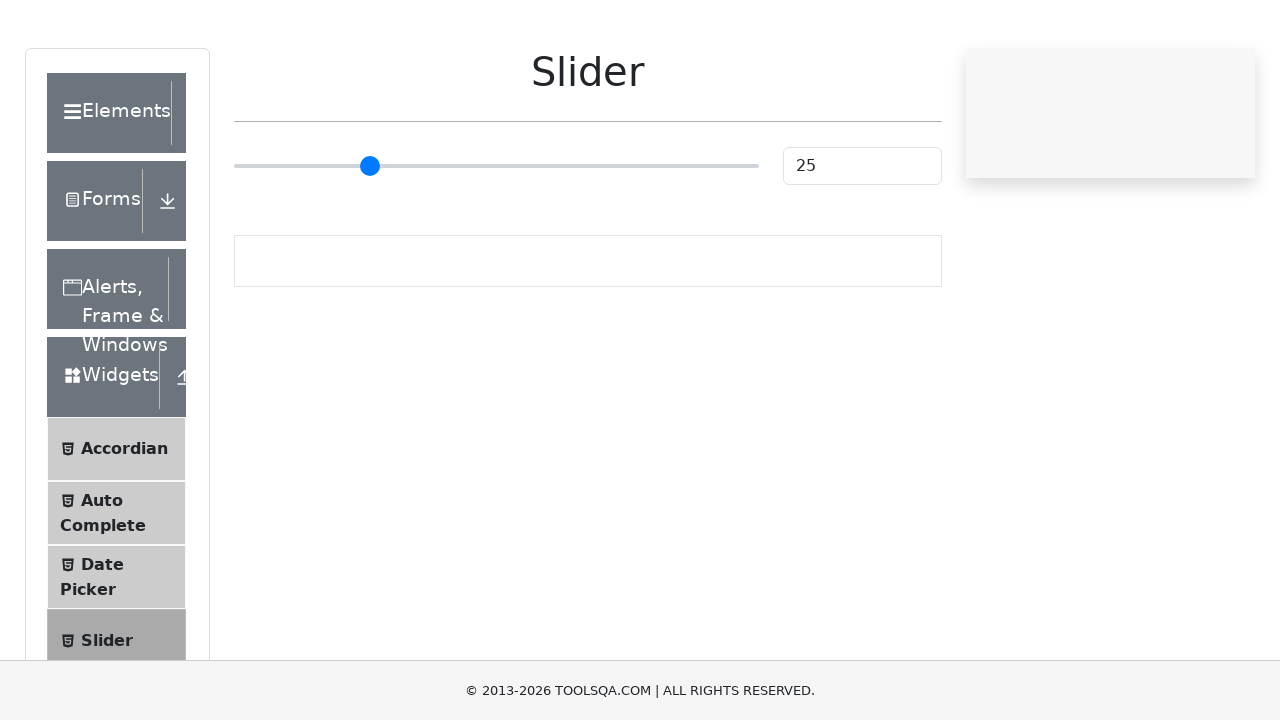

Navigated to link: Progress Bar (https://demoqa.com/progress-bar)
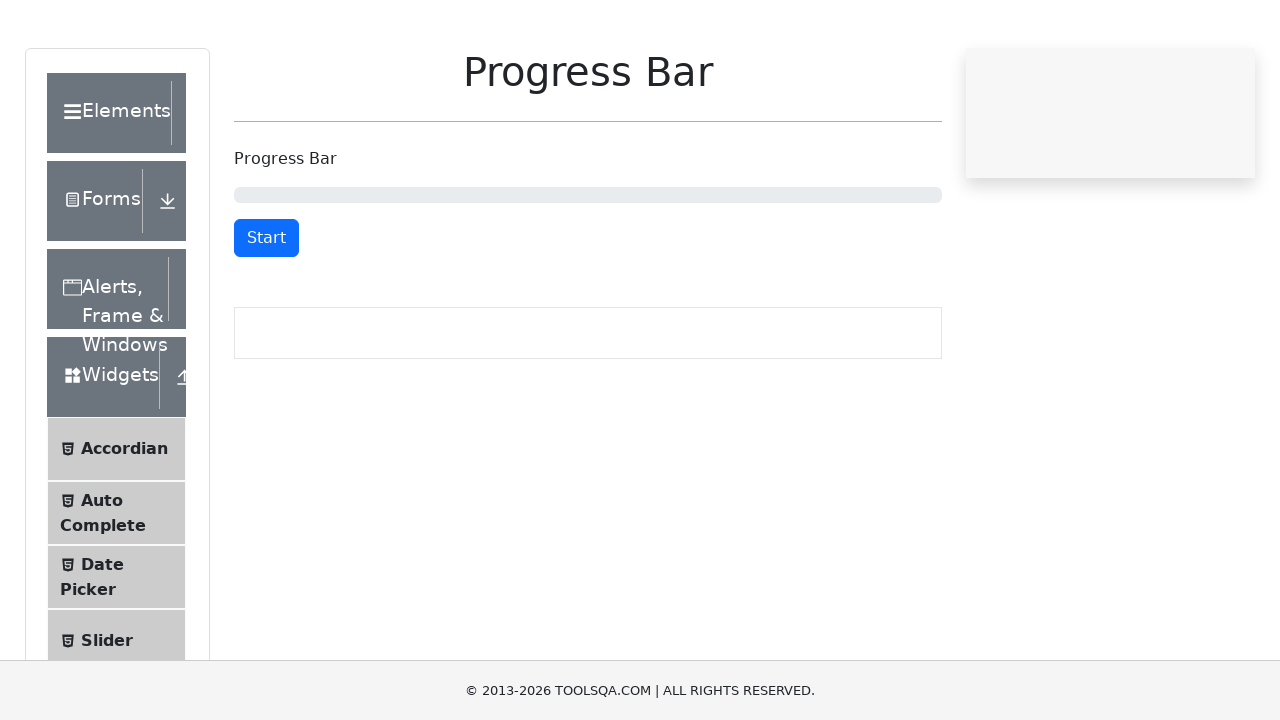

Navigated to link: Tabs (https://demoqa.com/tabs)
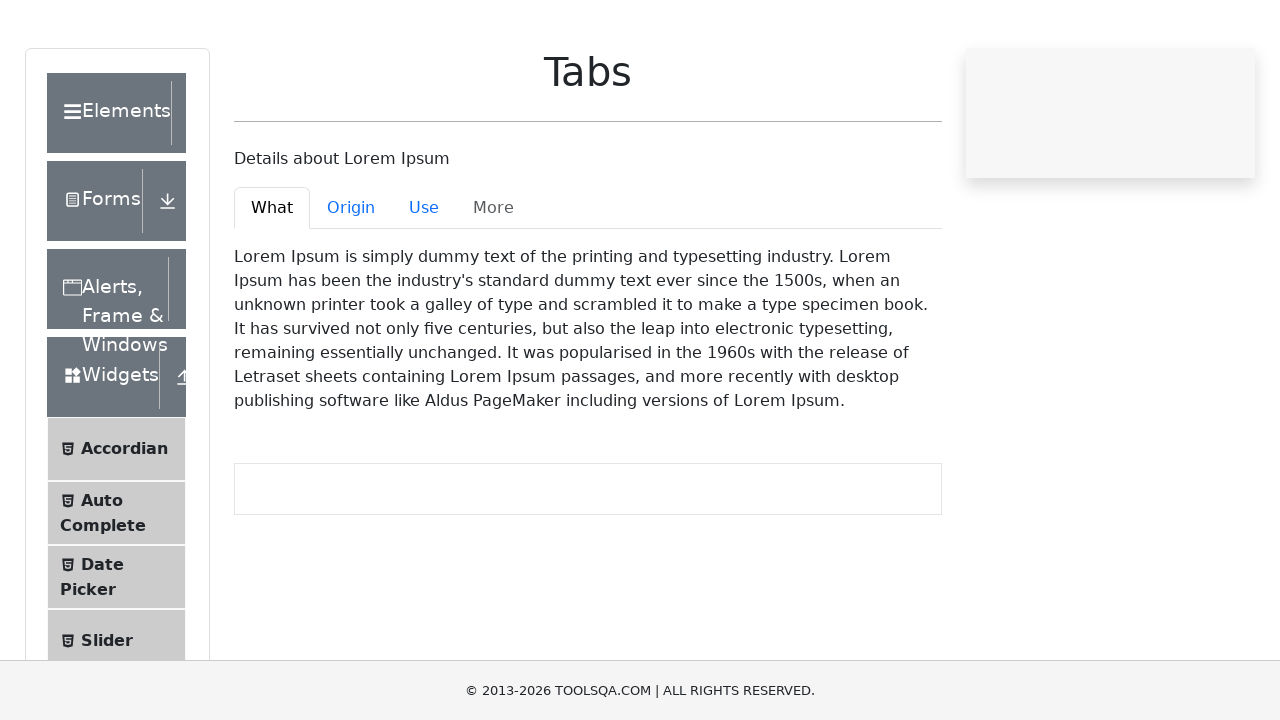

Navigated to link: Tool Tips (https://demoqa.com/tool-tips)
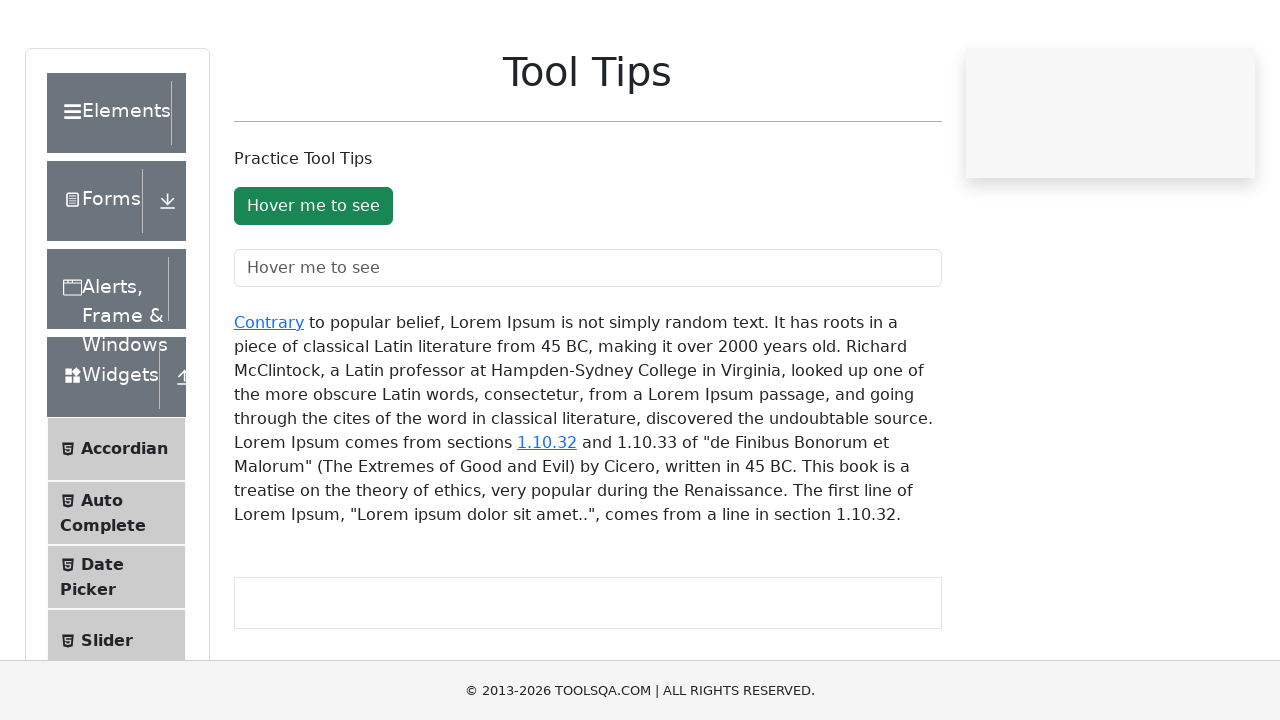

Navigated to link: Menu (https://demoqa.com/menu)
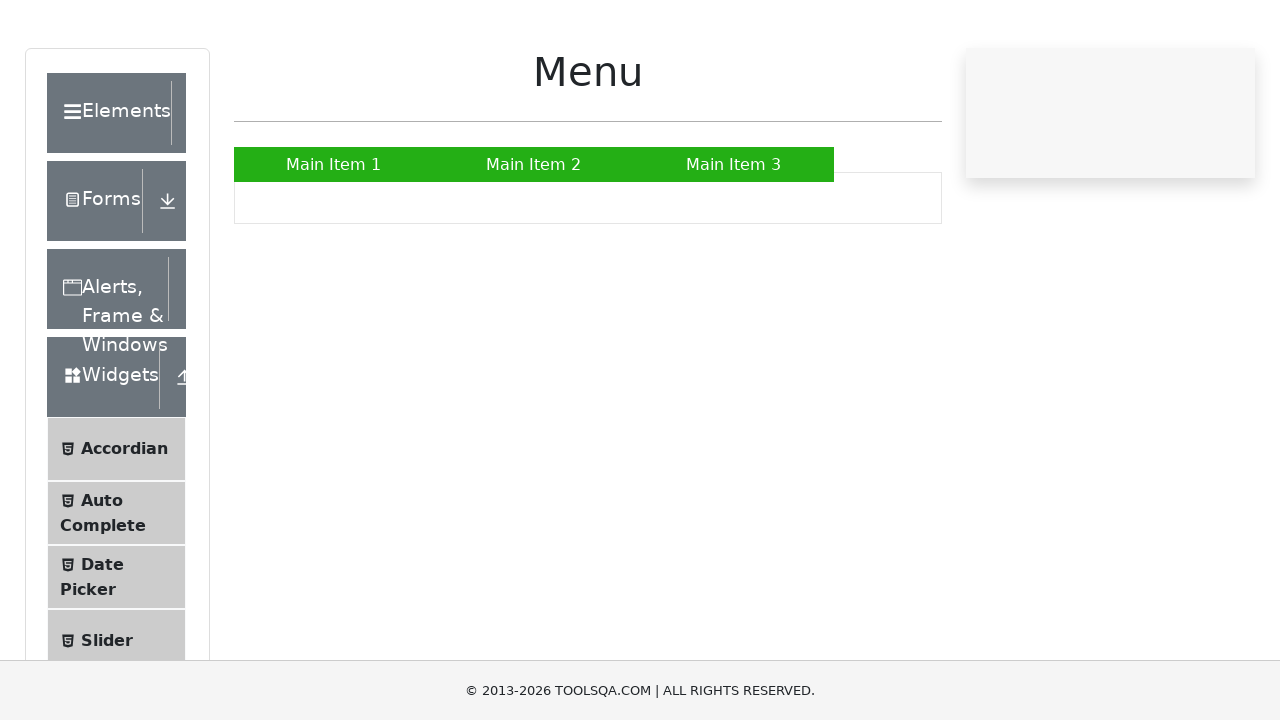

Navigated to link: Select Menu (https://demoqa.com/select-menu)
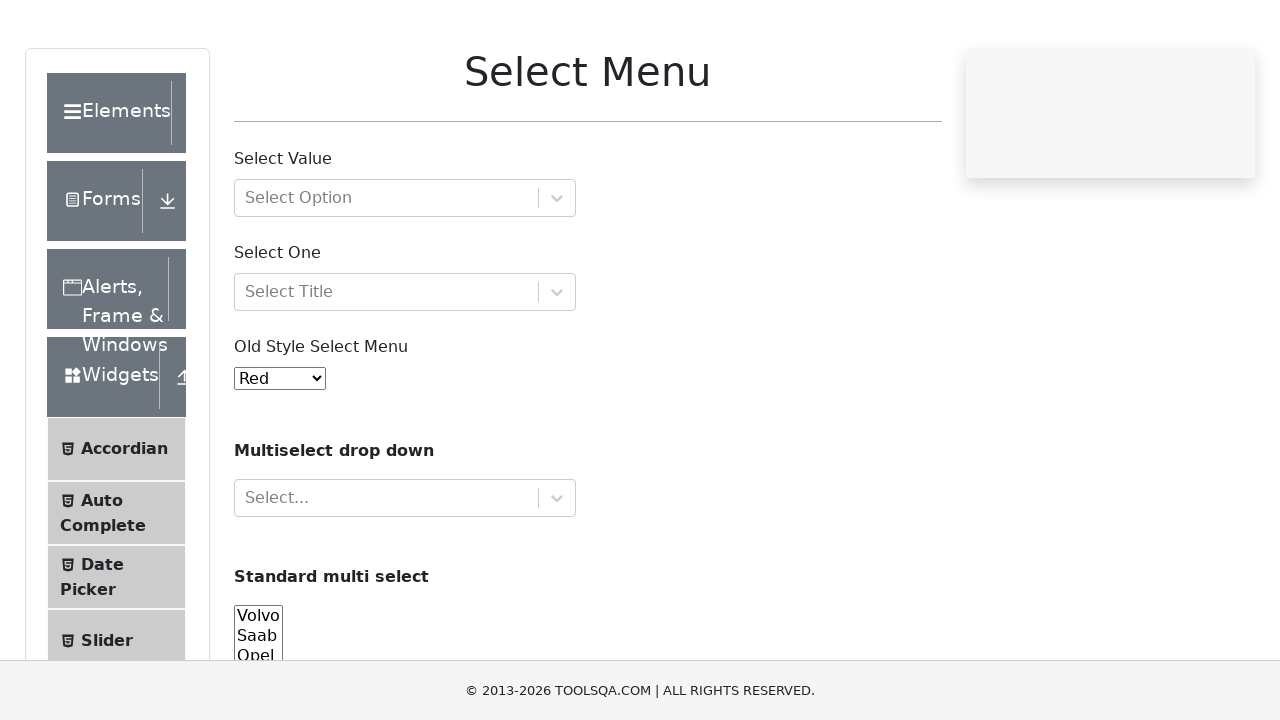

Navigated to link: Sortable (https://demoqa.com/sortable)
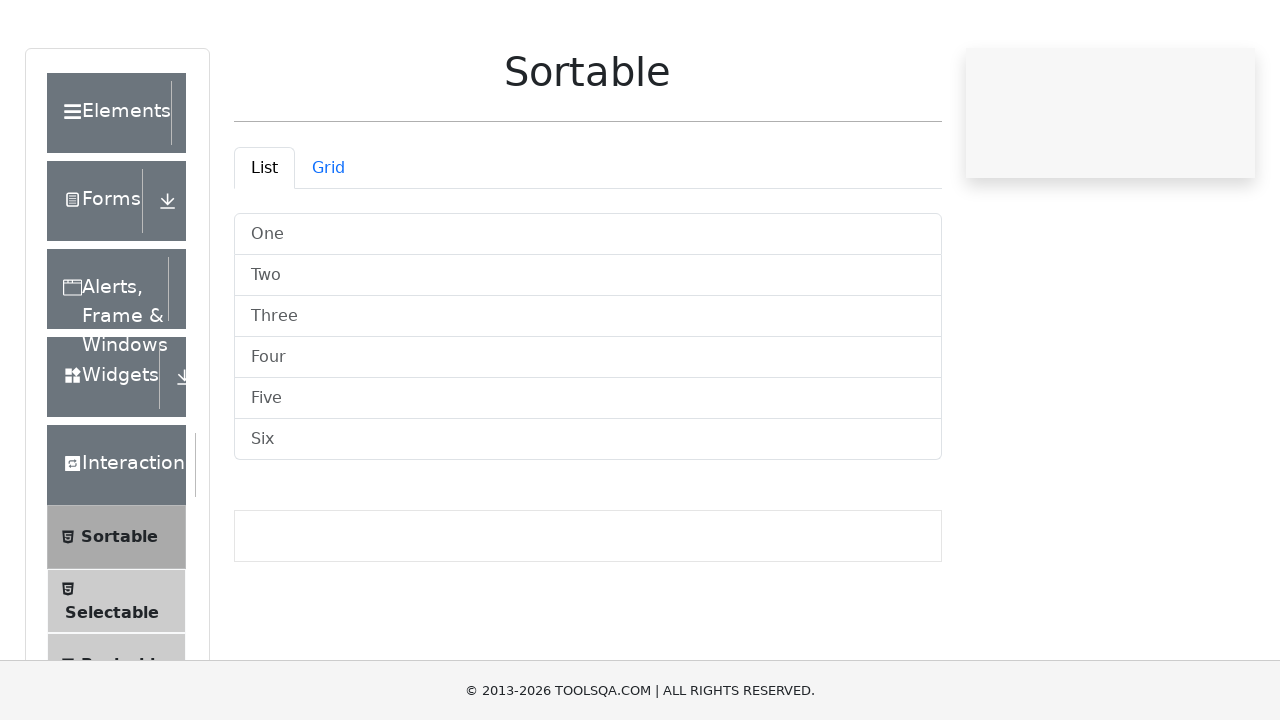

Navigated to link: Selectable (https://demoqa.com/selectable)
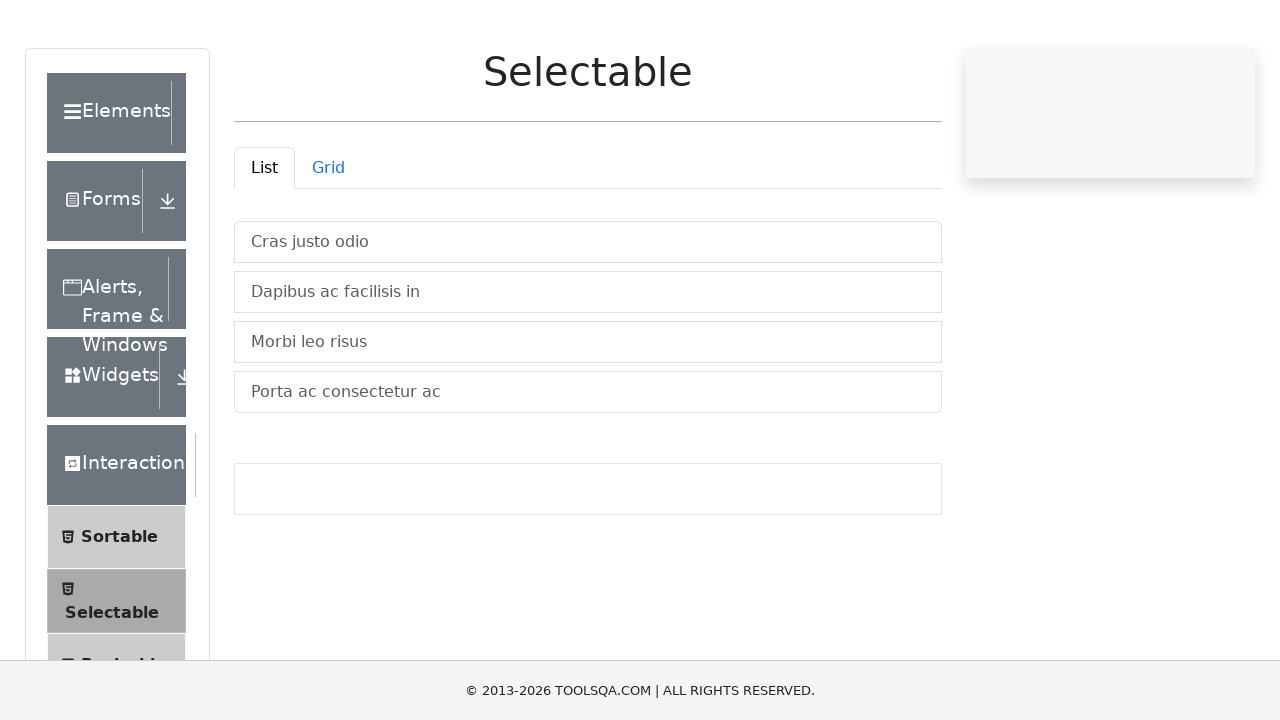

Navigated to link: Resizable (https://demoqa.com/resizable)
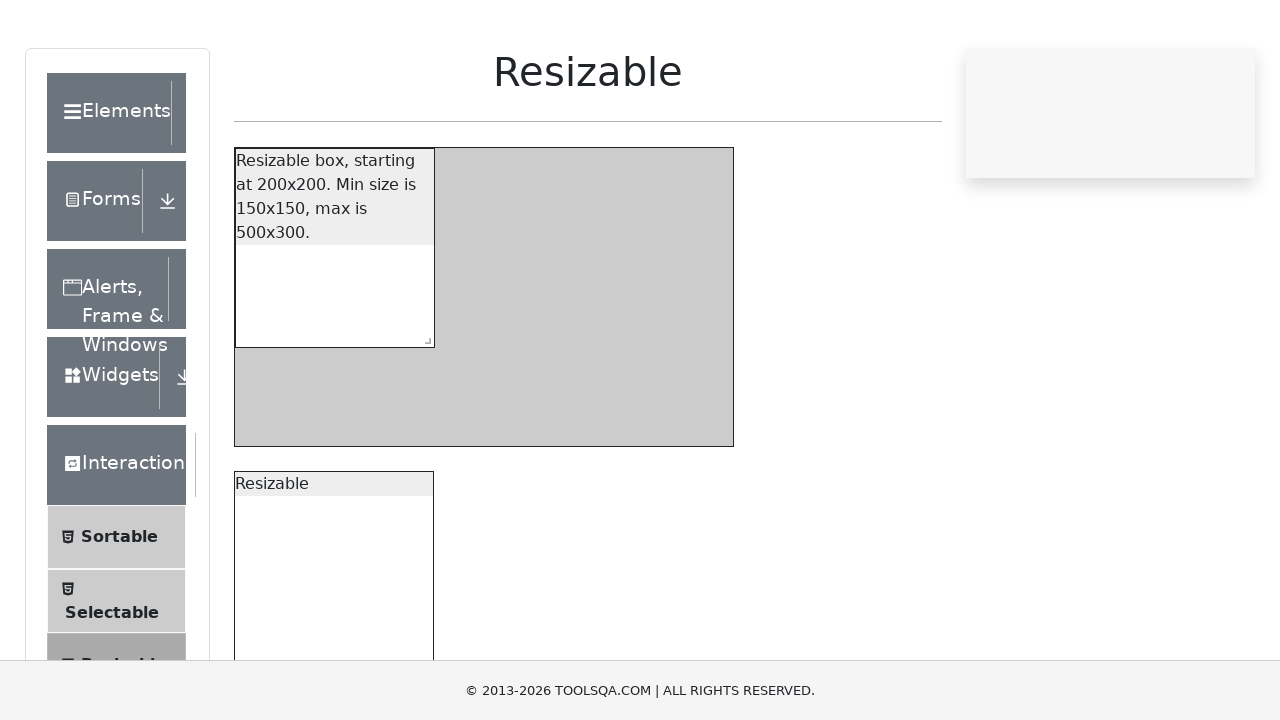

Navigated to link: Droppable (https://demoqa.com/droppable)
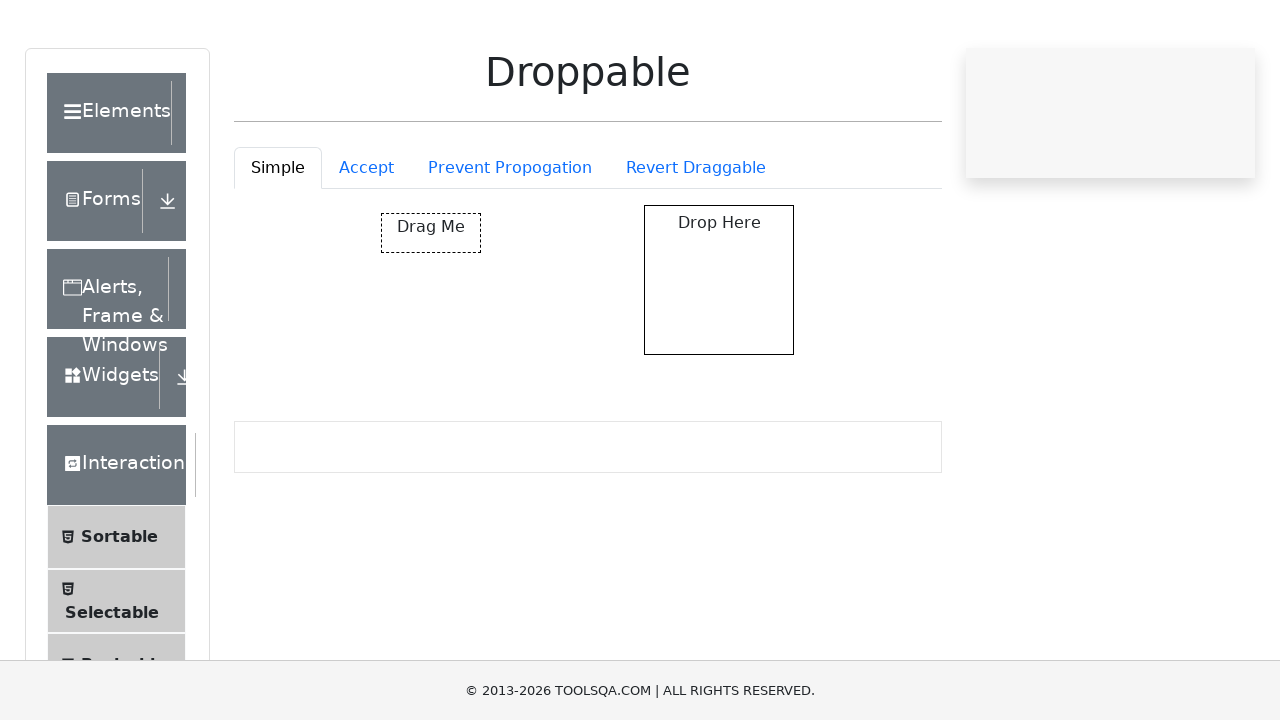

Navigated to link: Dragabble (https://demoqa.com/dragabble)
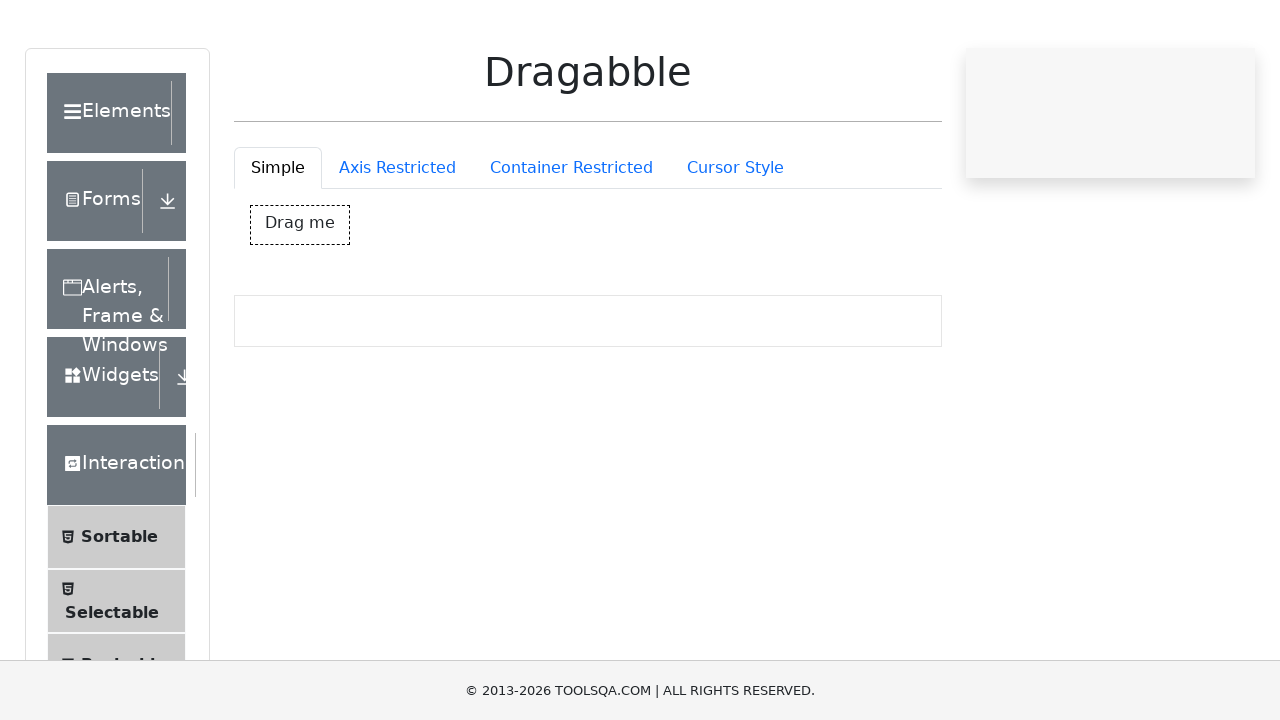

Navigated to link: Login (https://demoqa.com/login)
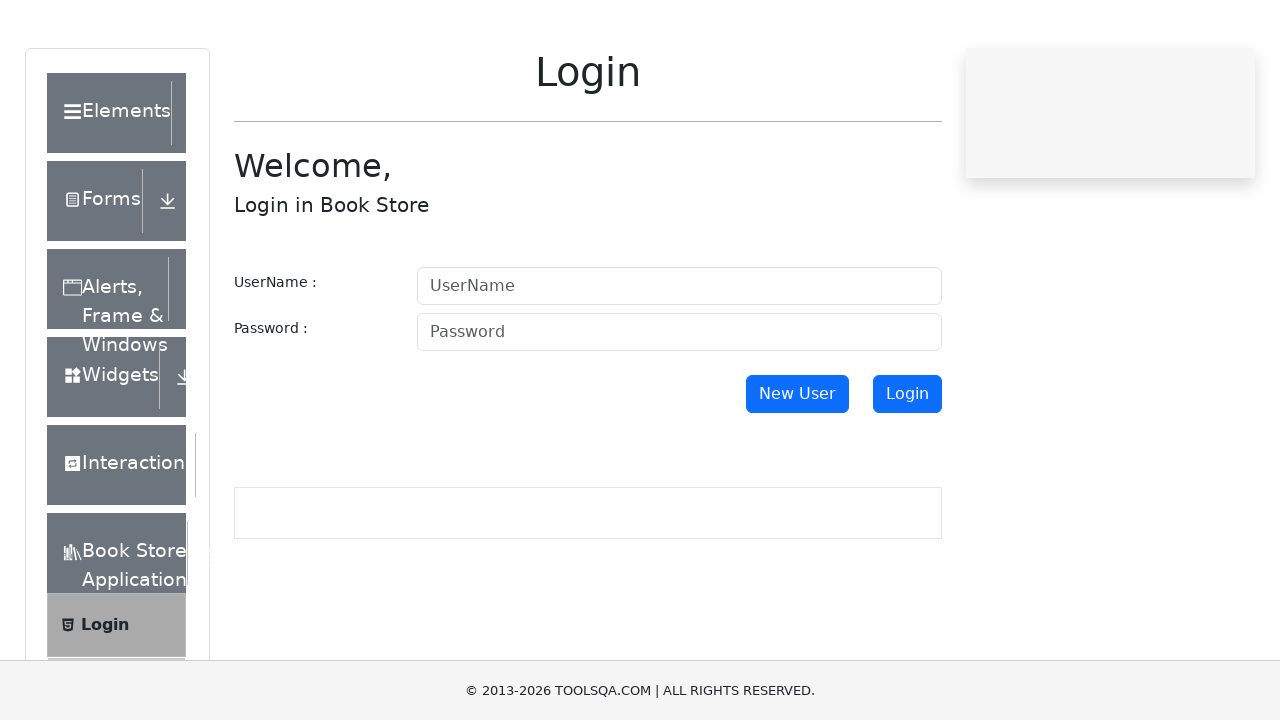

Navigated to link: Book Store (https://demoqa.com/books)
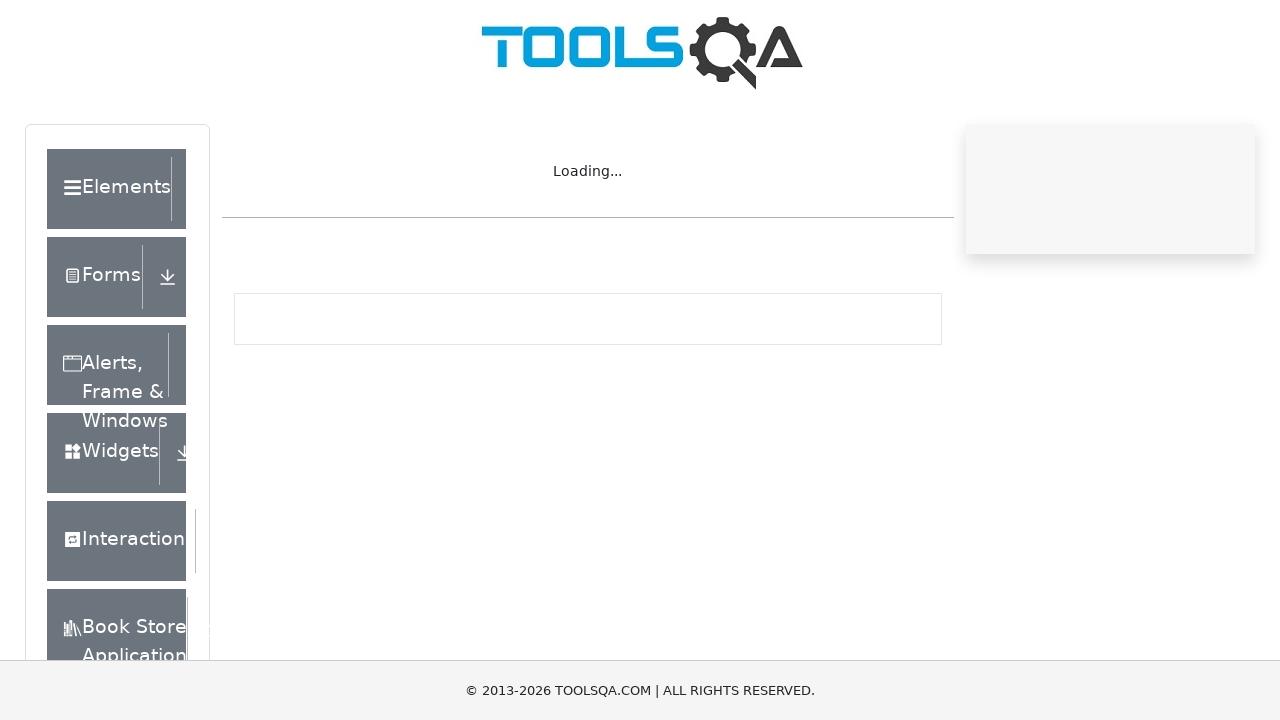

Navigated to link: Profile (https://demoqa.com/profile)
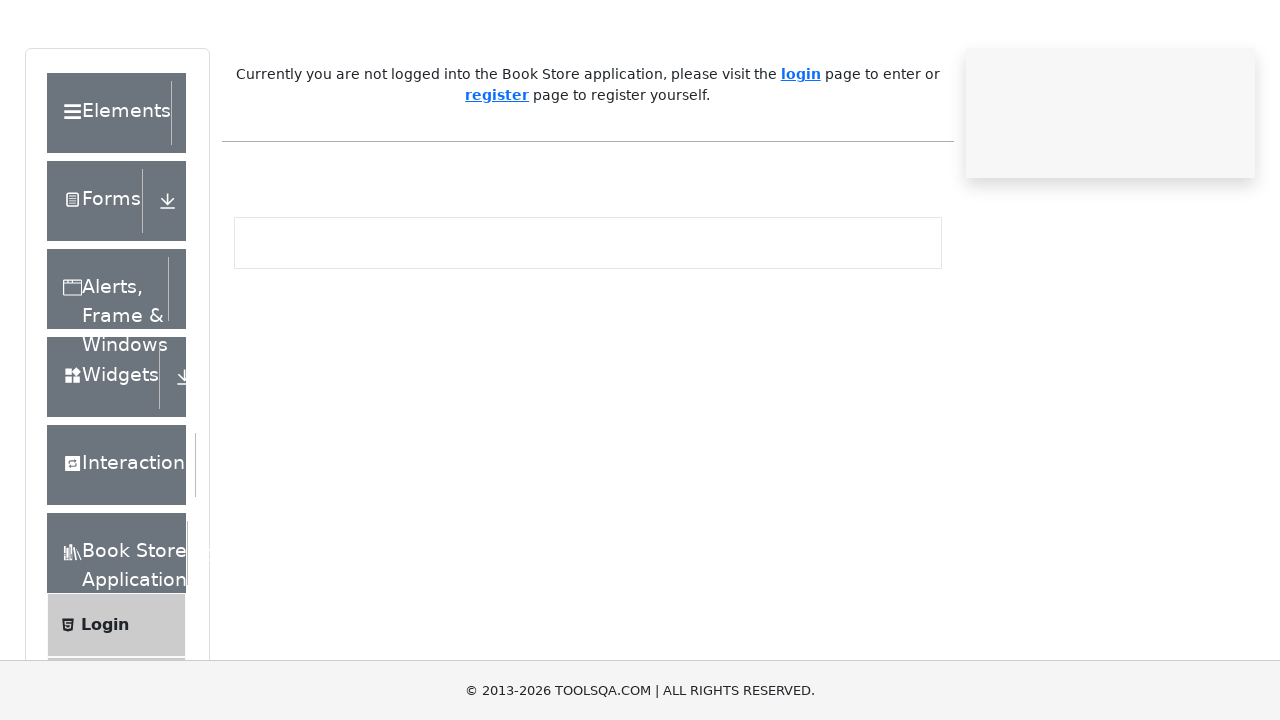

Navigated to link: Book Store API (https://demoqa.com/swagger)
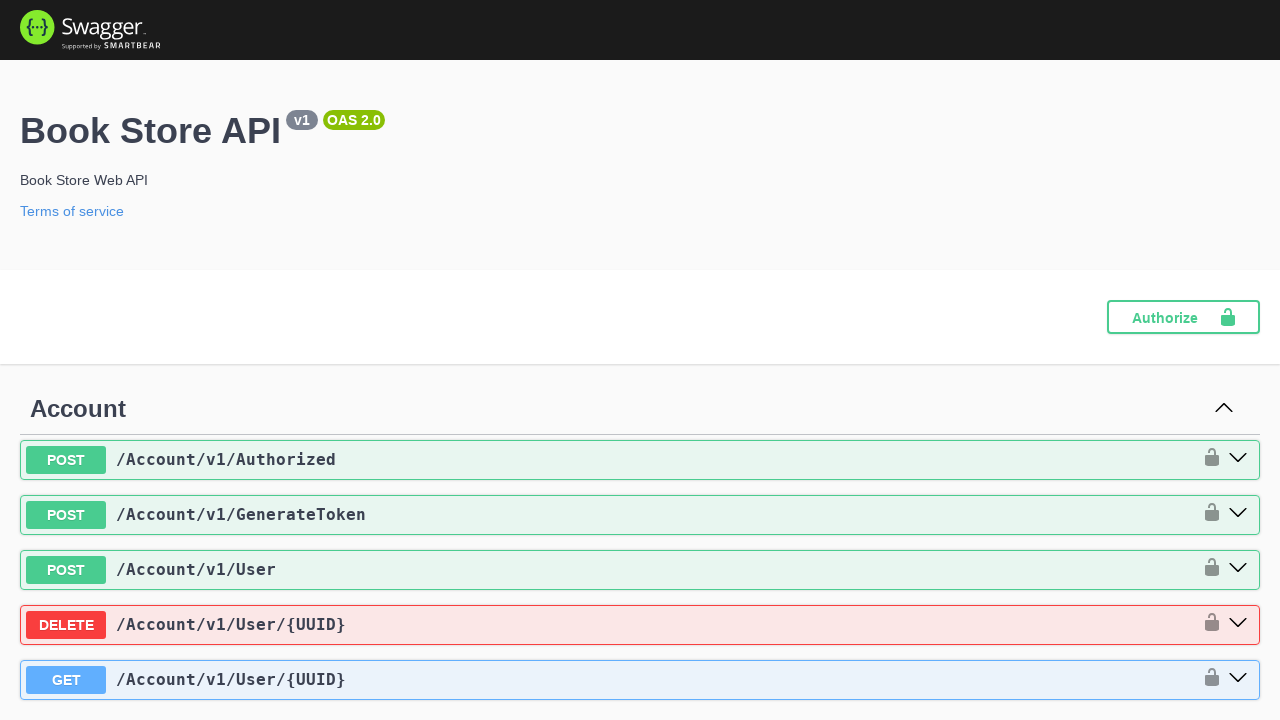

Navigated to link: Home (https://demoqa.com/)
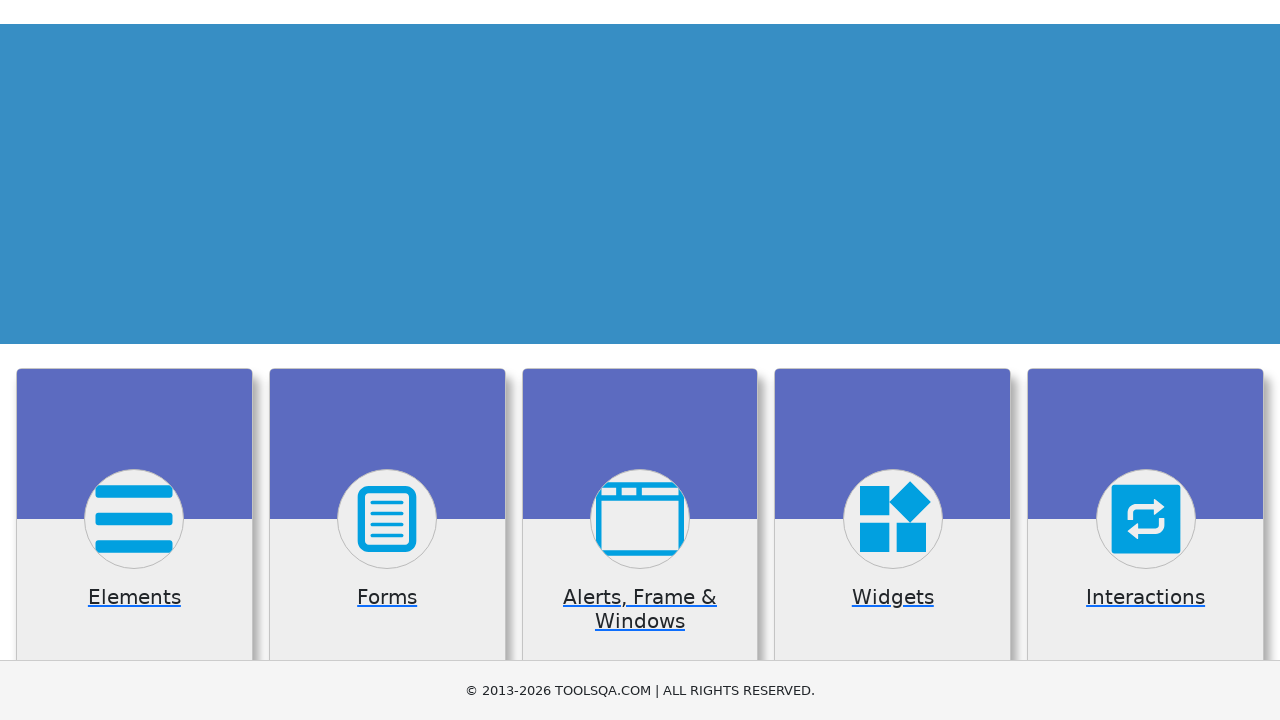

Navigated to link: HomeKJBov (https://demoqa.com/)
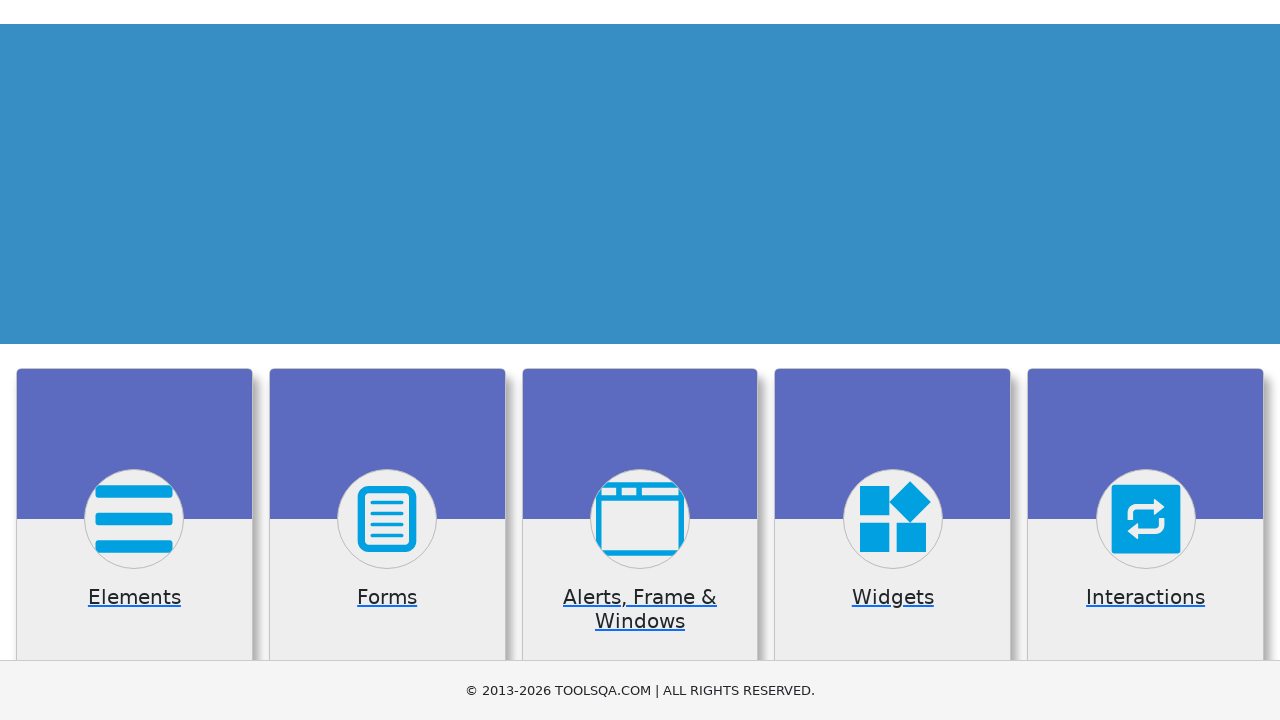

Navigated back to the original links test page
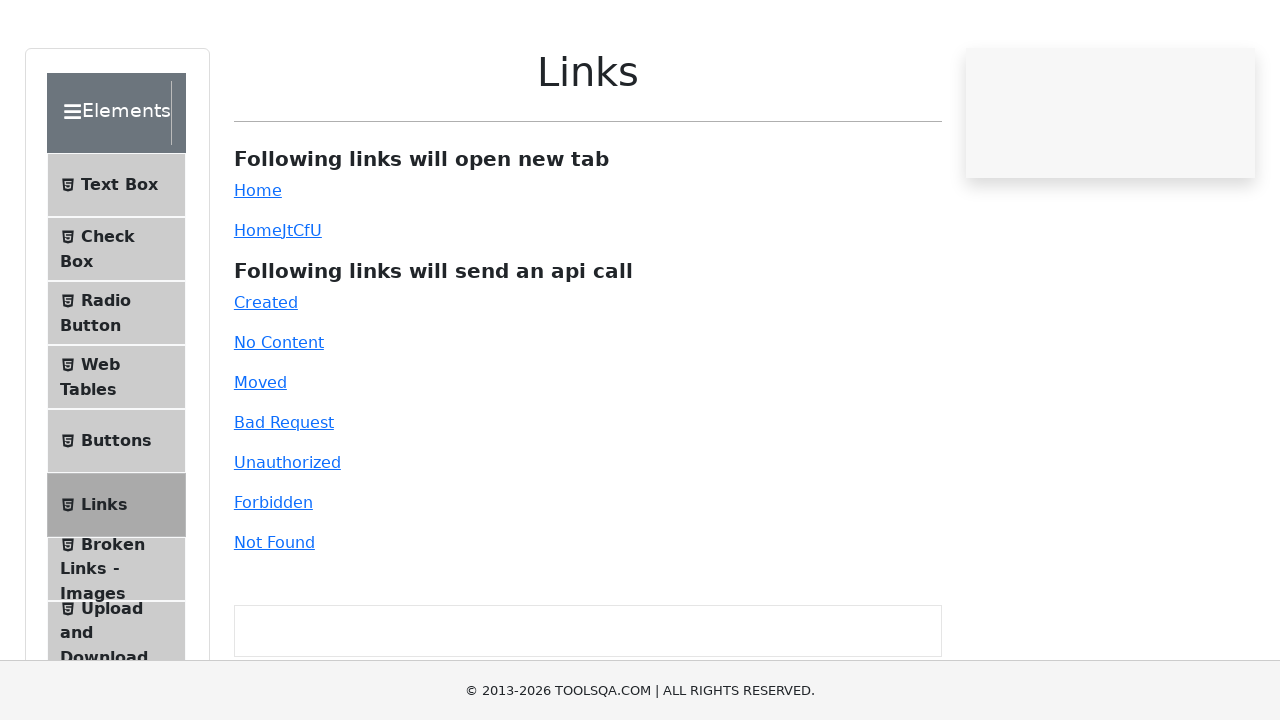

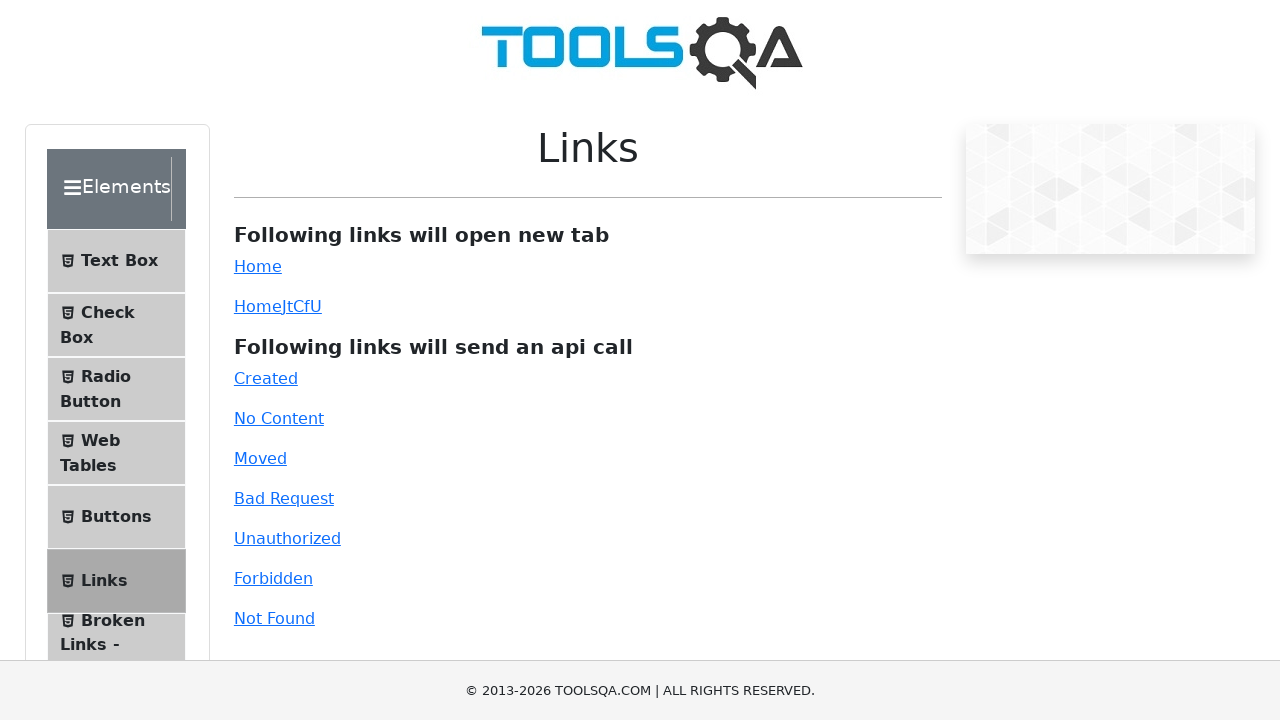